Plays the 2048 game by sending random arrow key inputs and automatically restarting when the game ends

Starting URL: https://play2048.co/

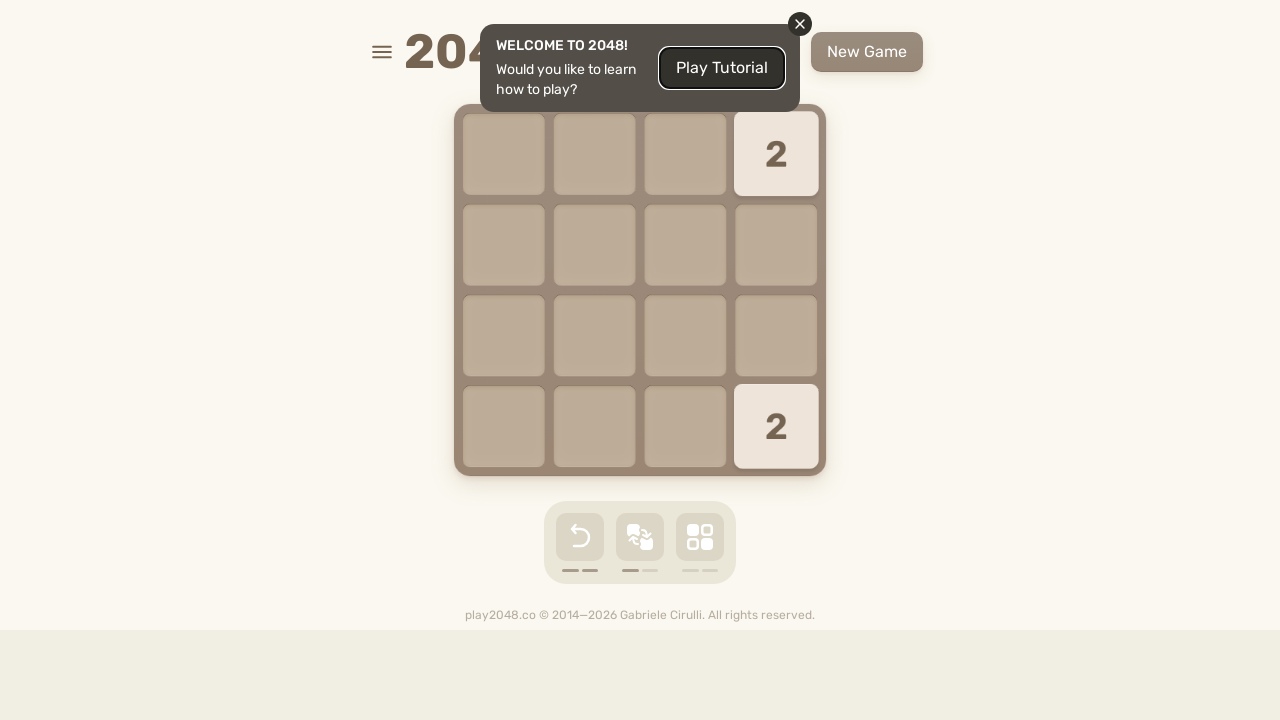

Located game body element
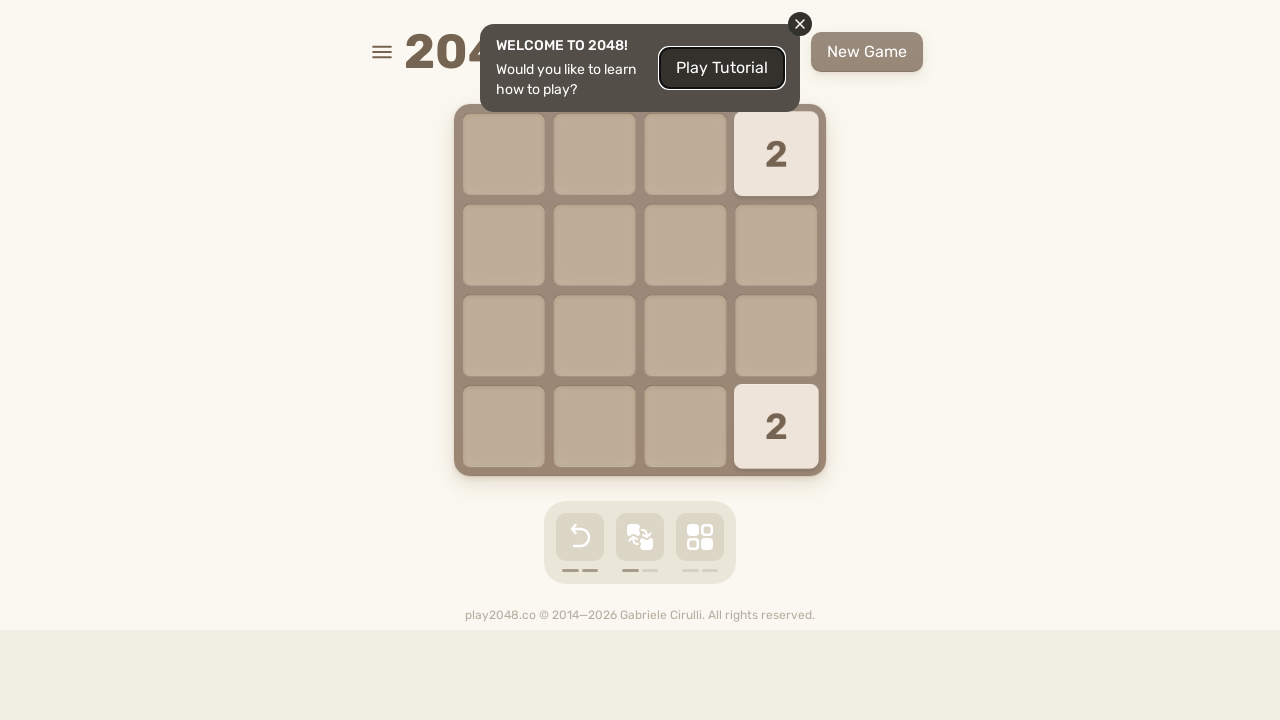

Pressed ArrowDown key
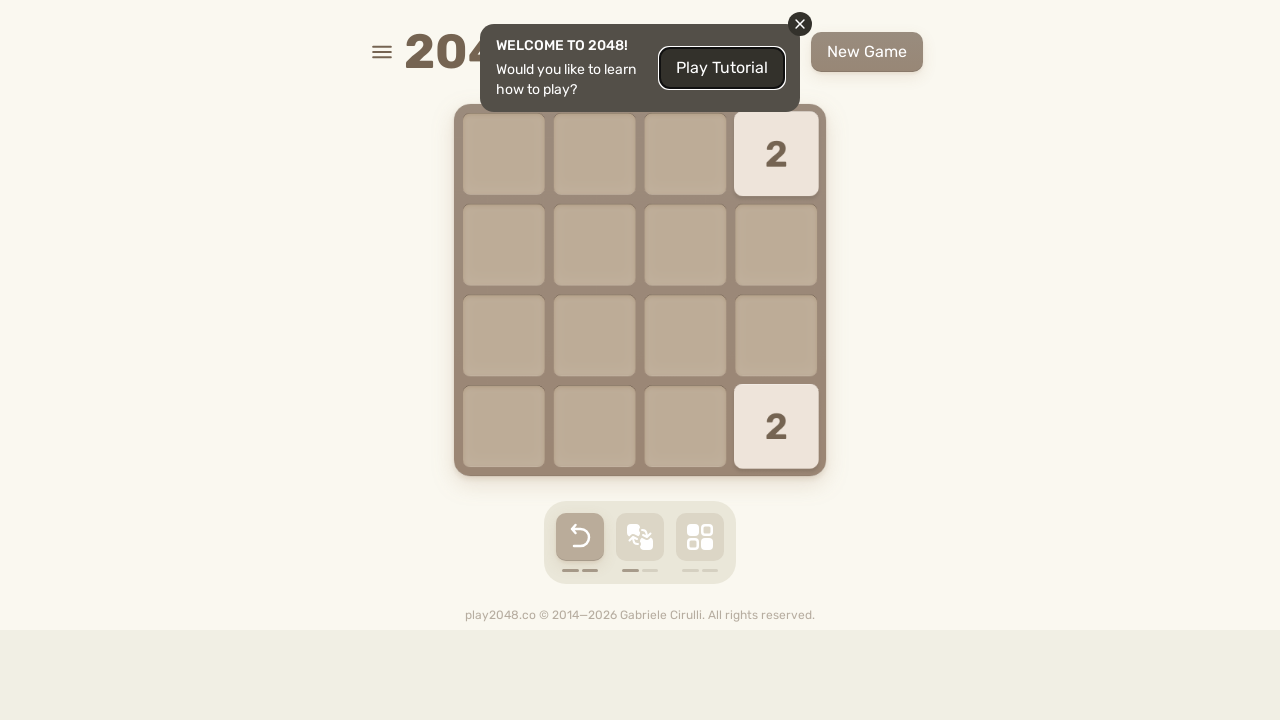

Waited 100ms for game to process move
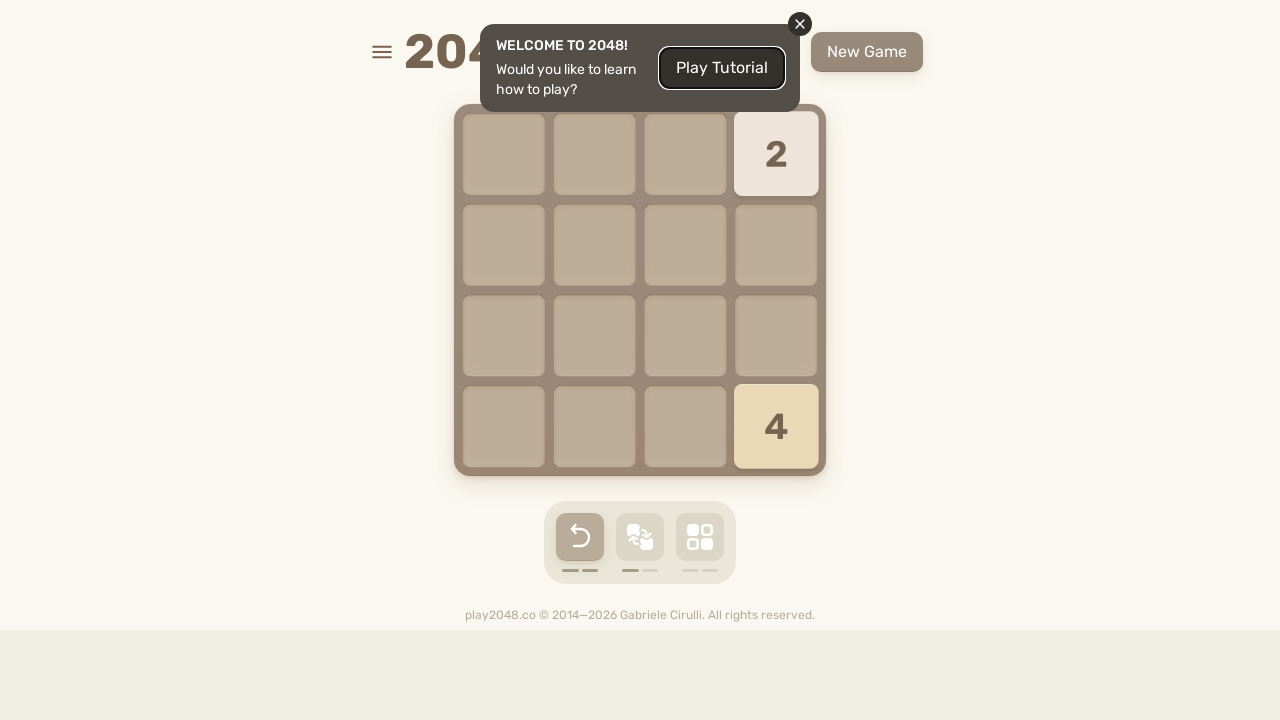

Pressed ArrowLeft key
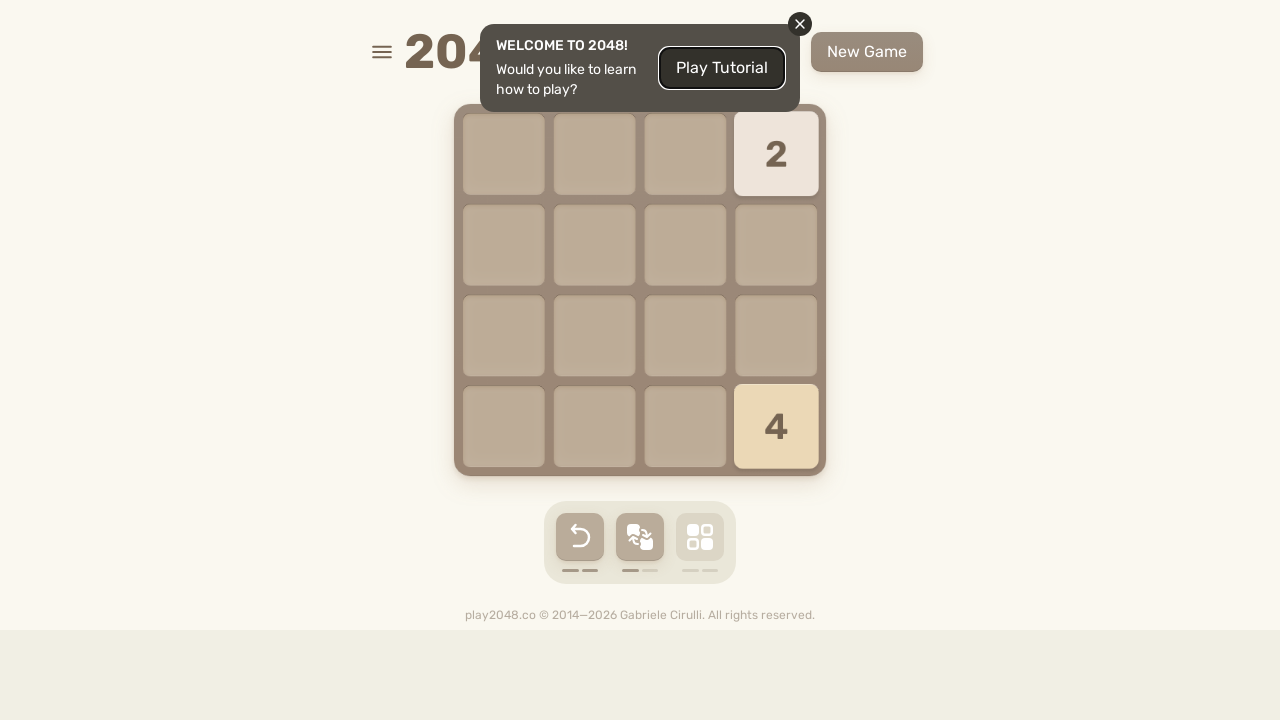

Waited 100ms for game to process move
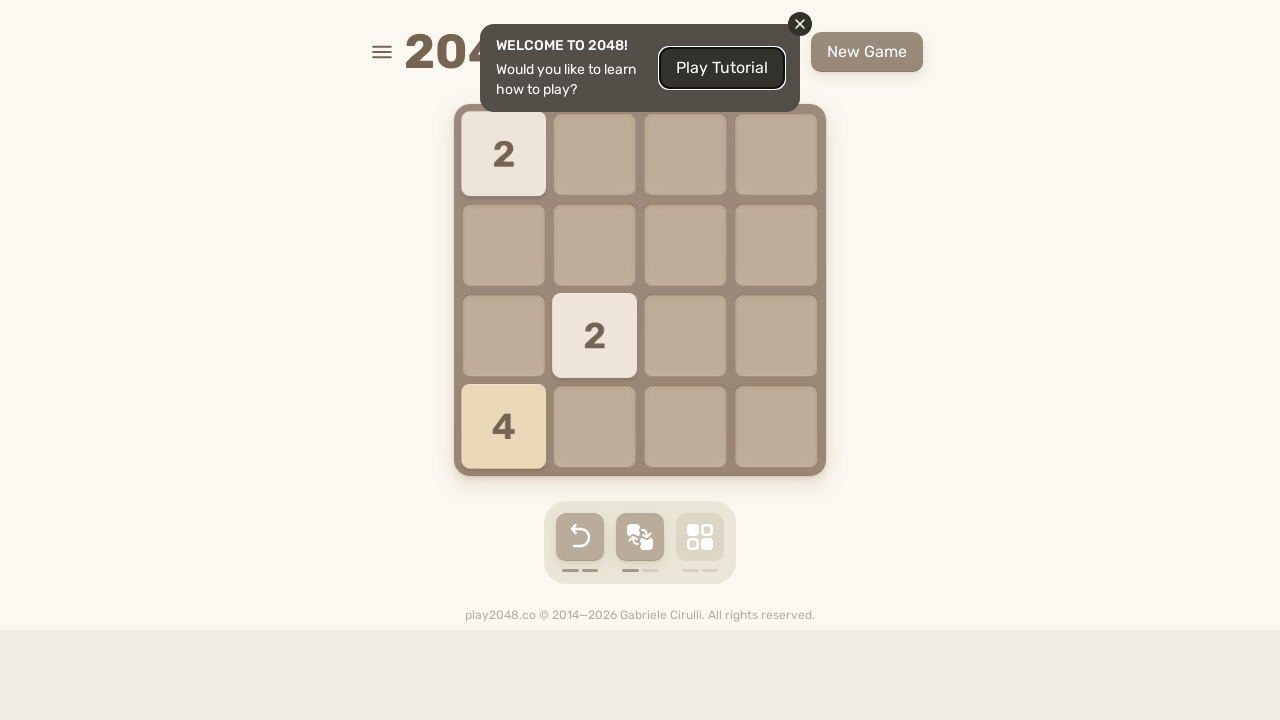

Pressed ArrowRight key
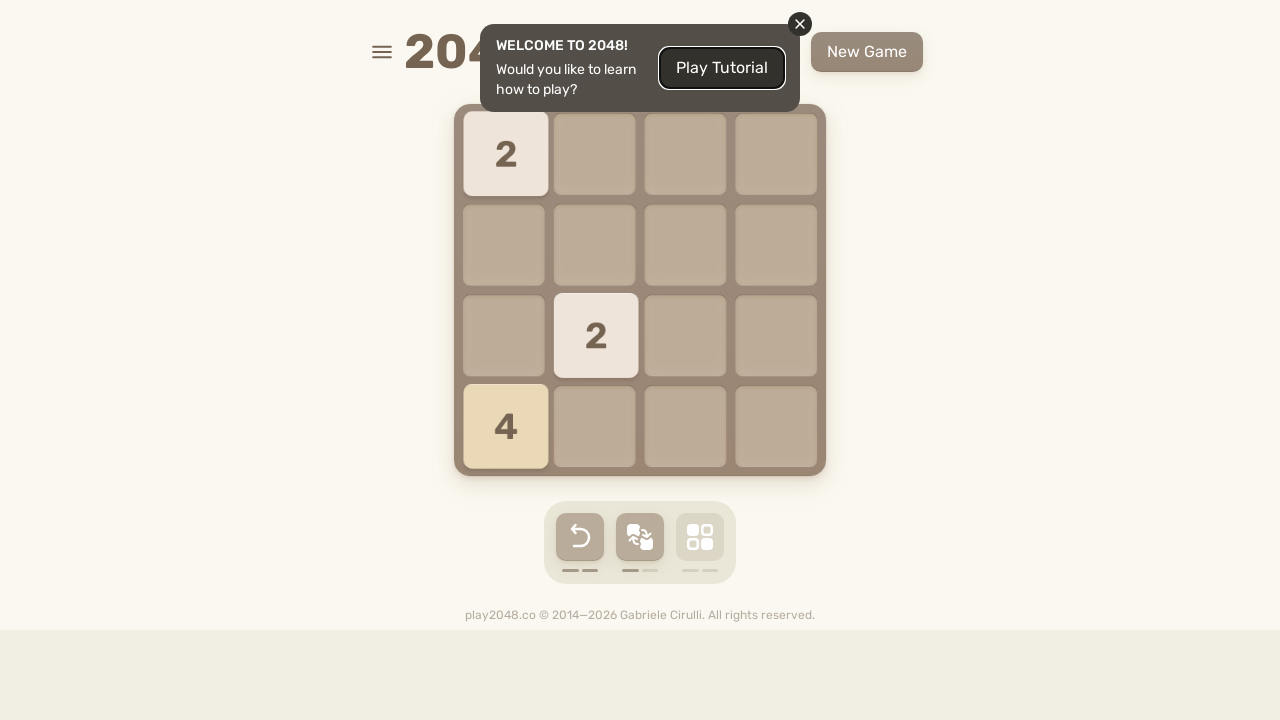

Waited 100ms for game to process move
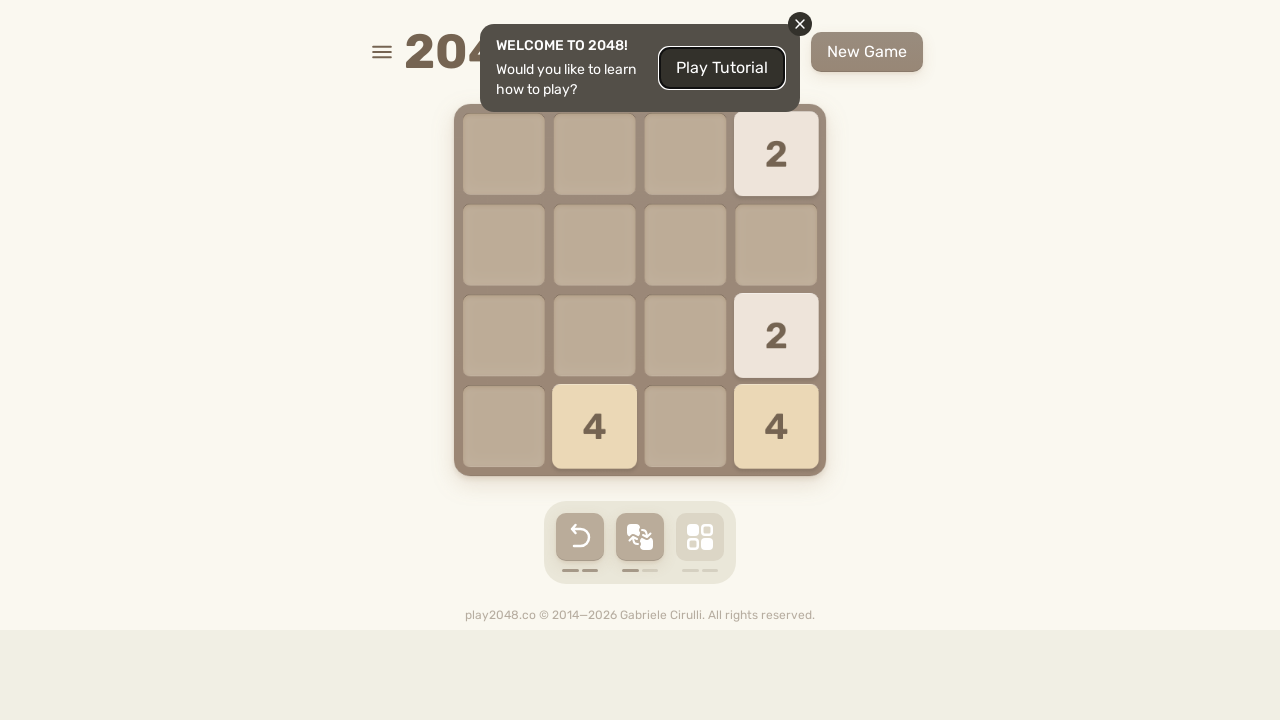

Pressed ArrowDown key
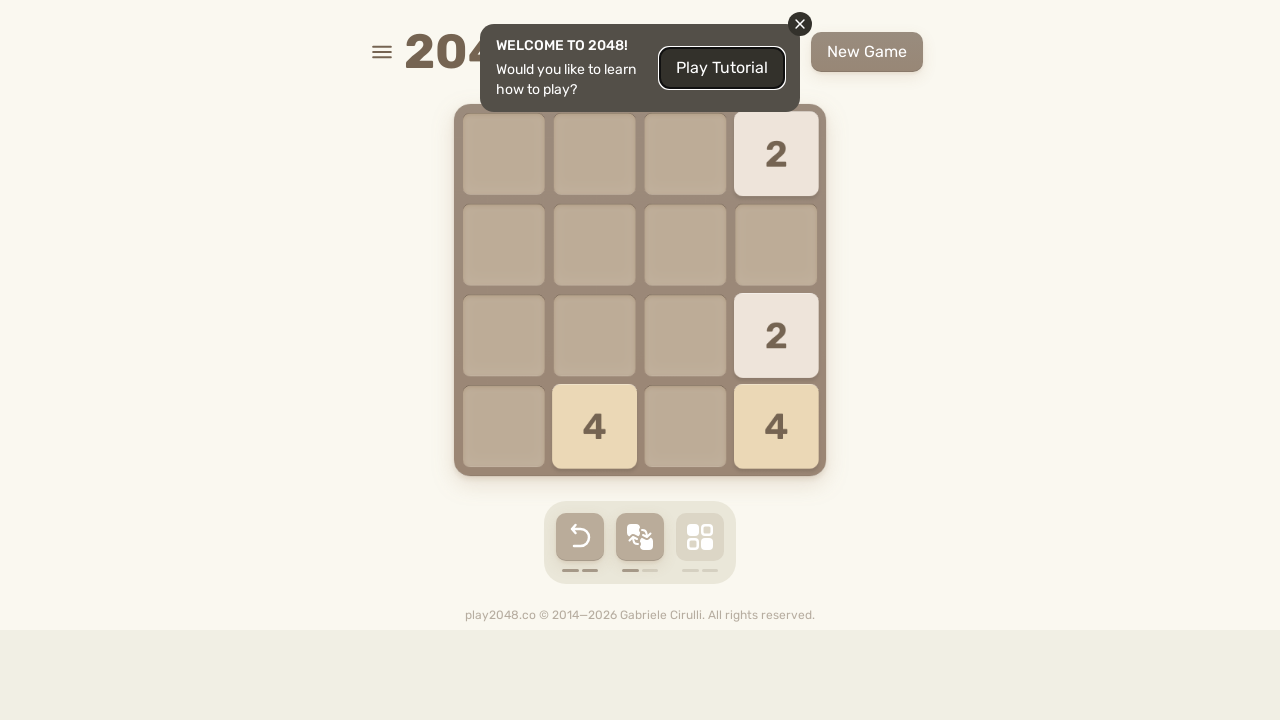

Waited 100ms for game to process move
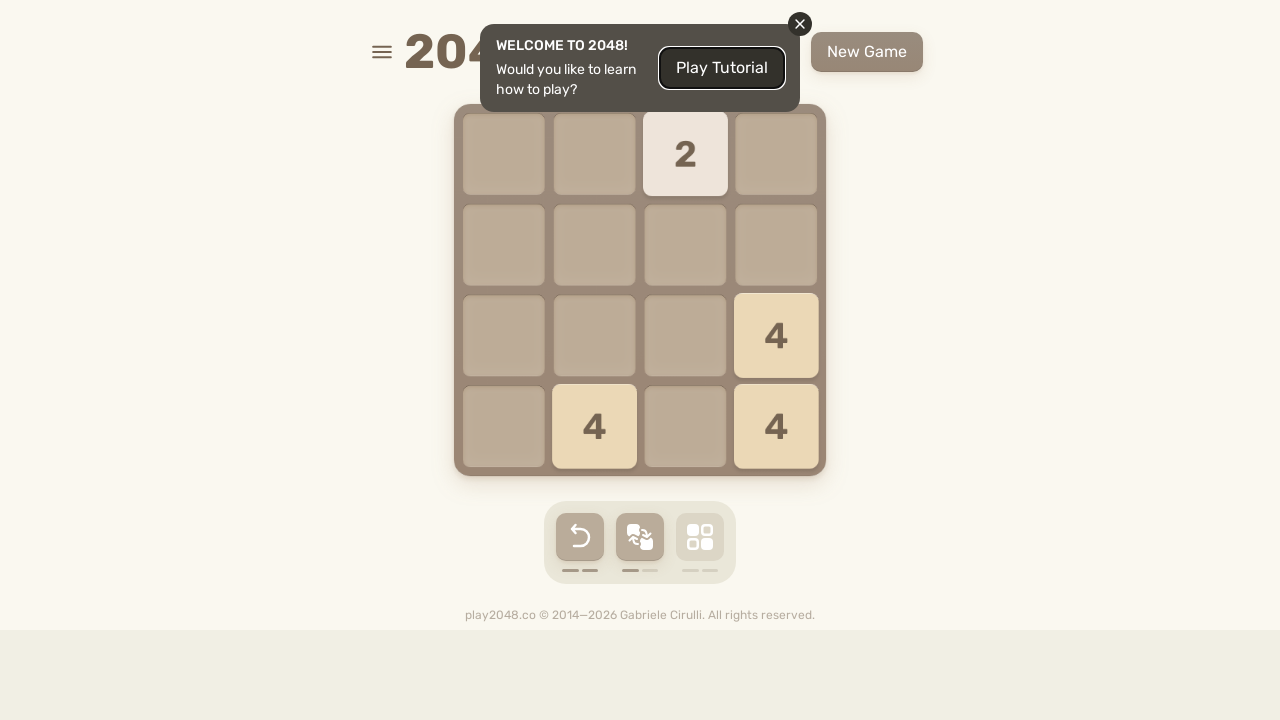

Pressed ArrowUp key
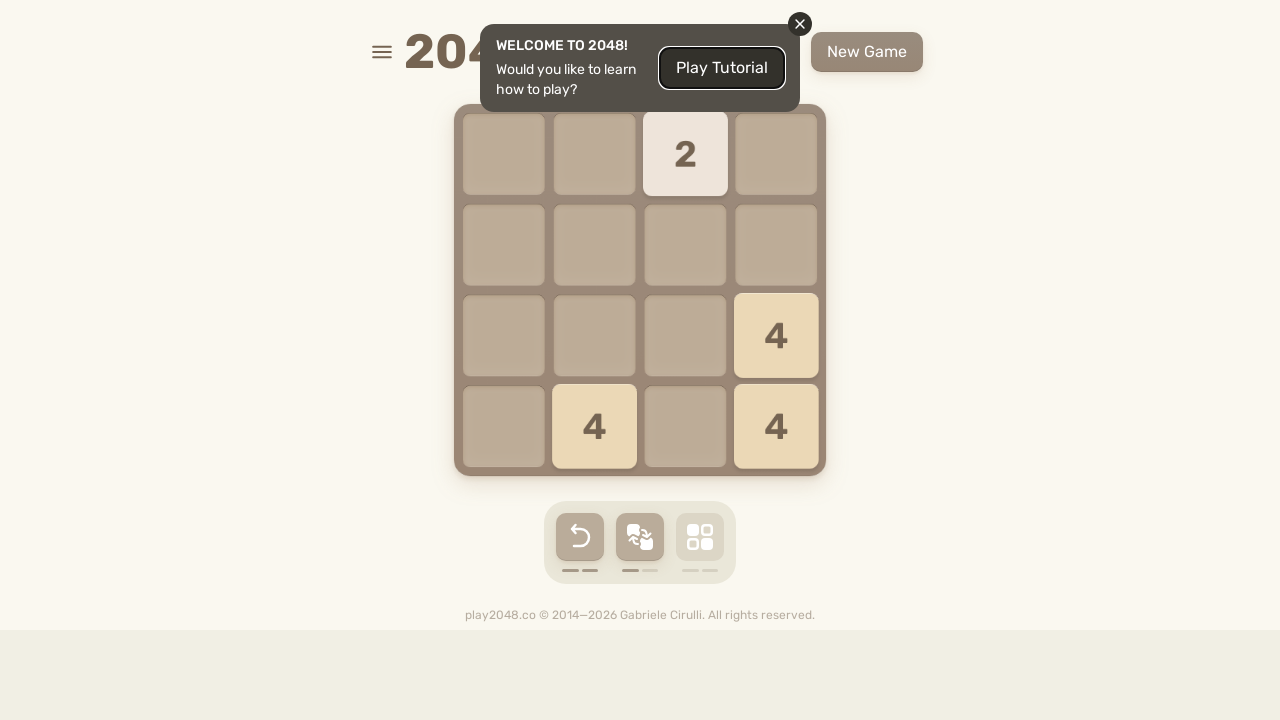

Waited 100ms for game to process move
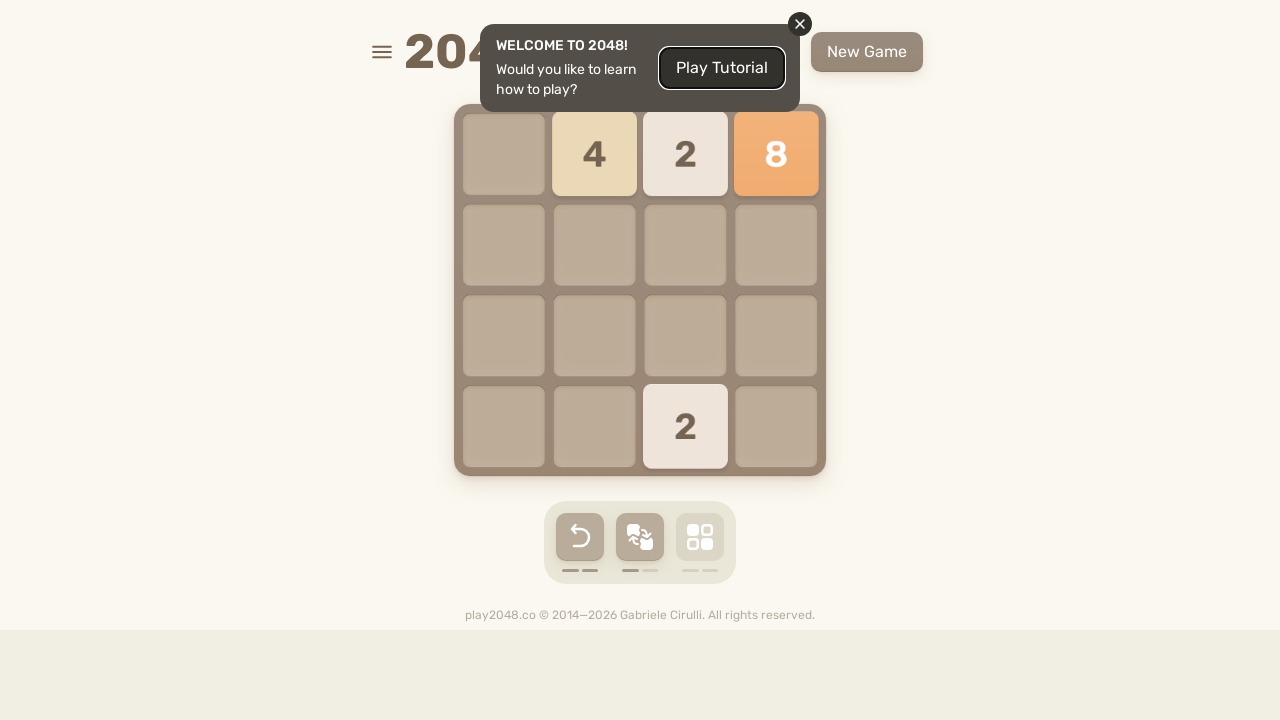

Pressed ArrowRight key
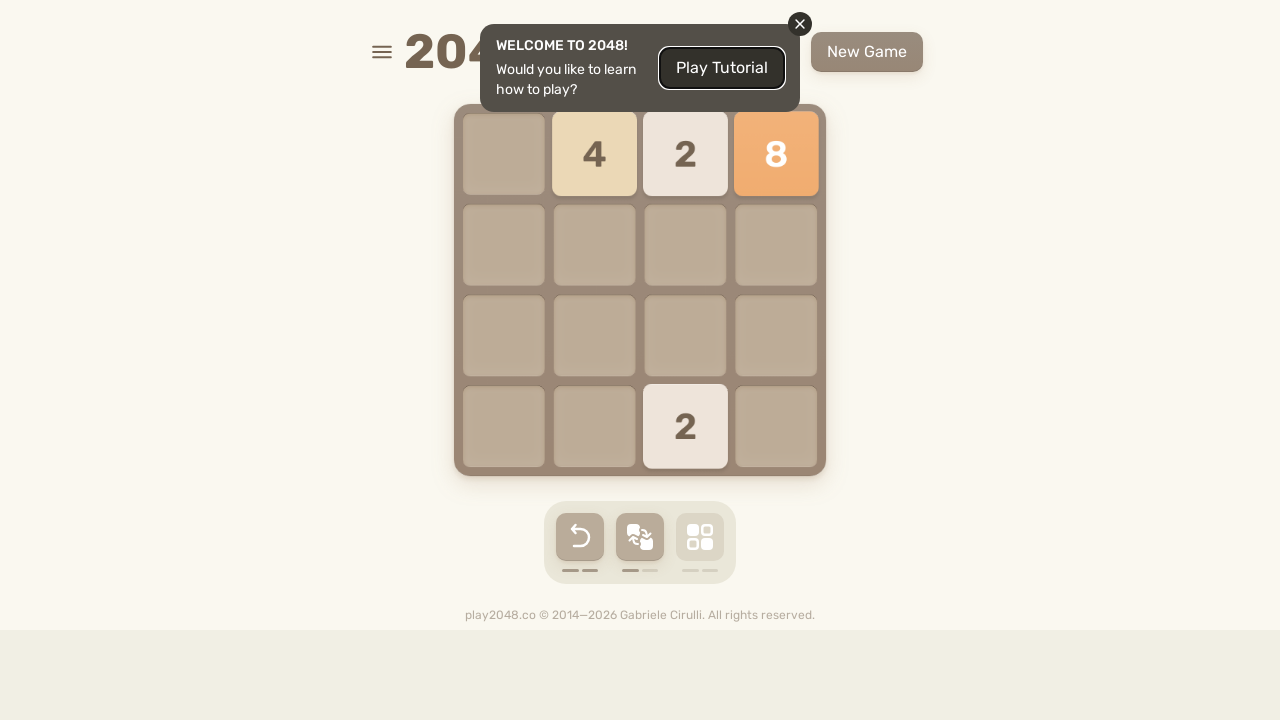

Waited 100ms for game to process move
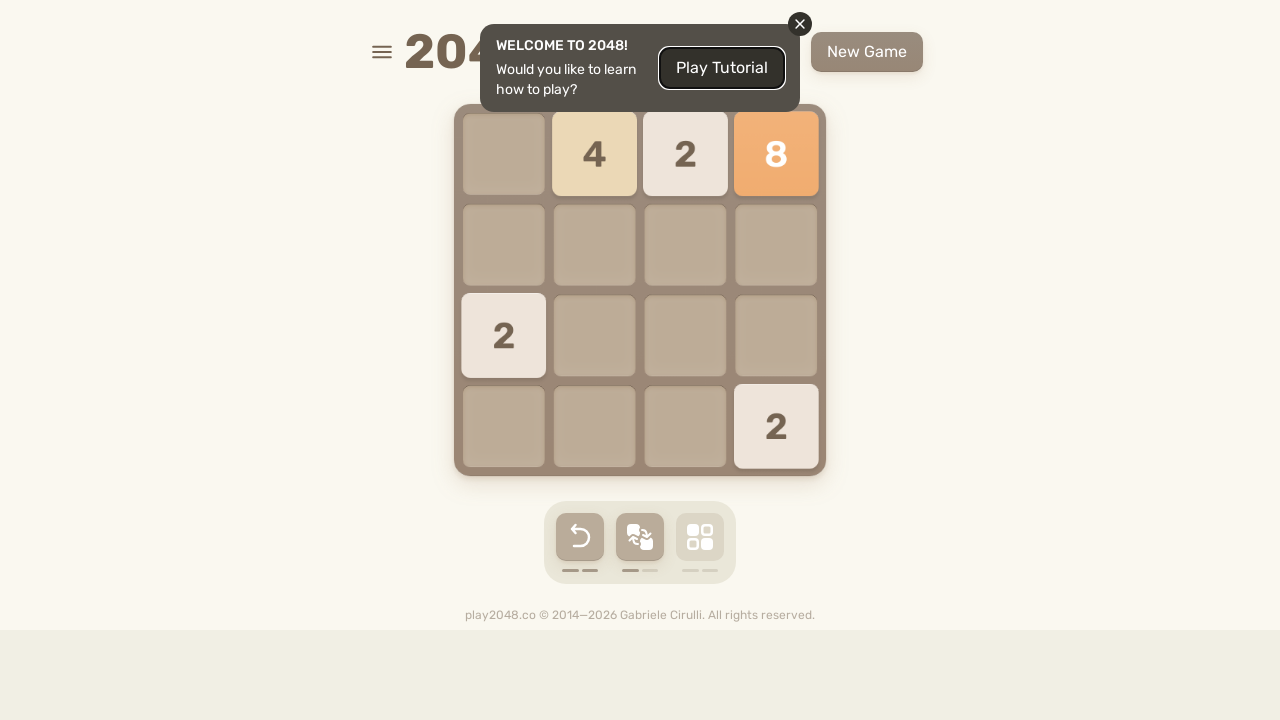

Pressed ArrowLeft key
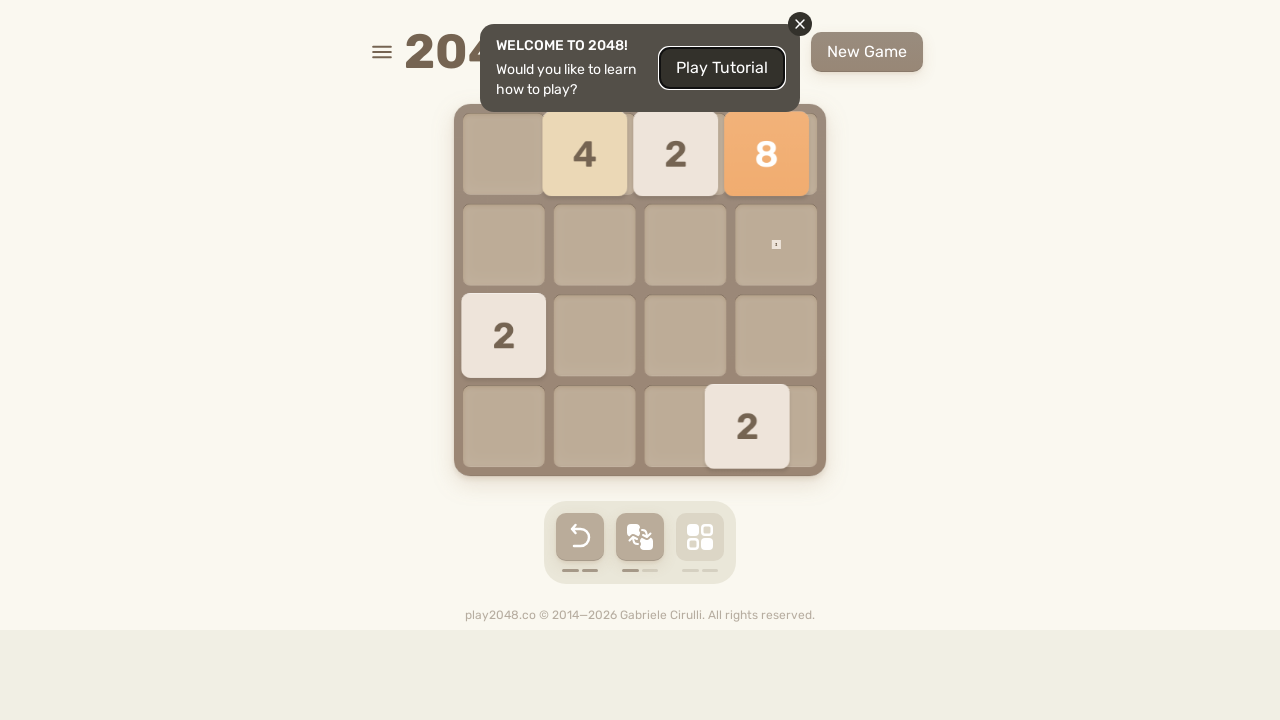

Waited 100ms for game to process move
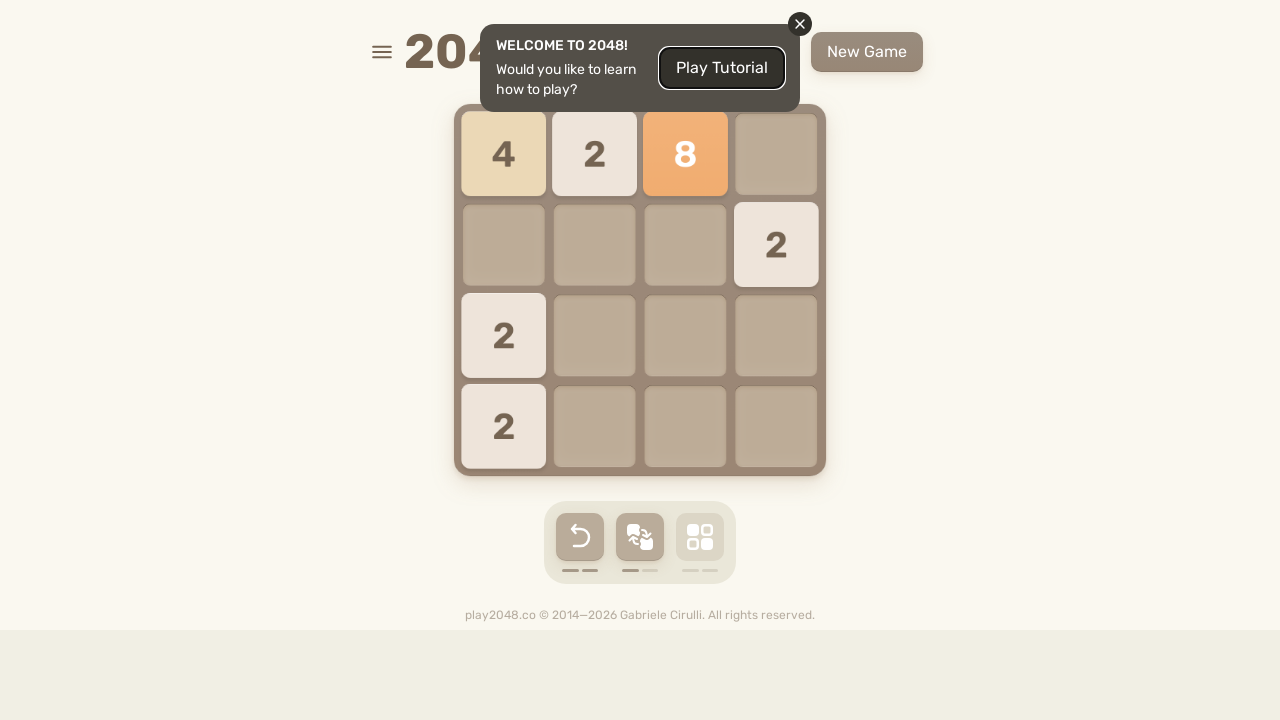

Pressed ArrowUp key
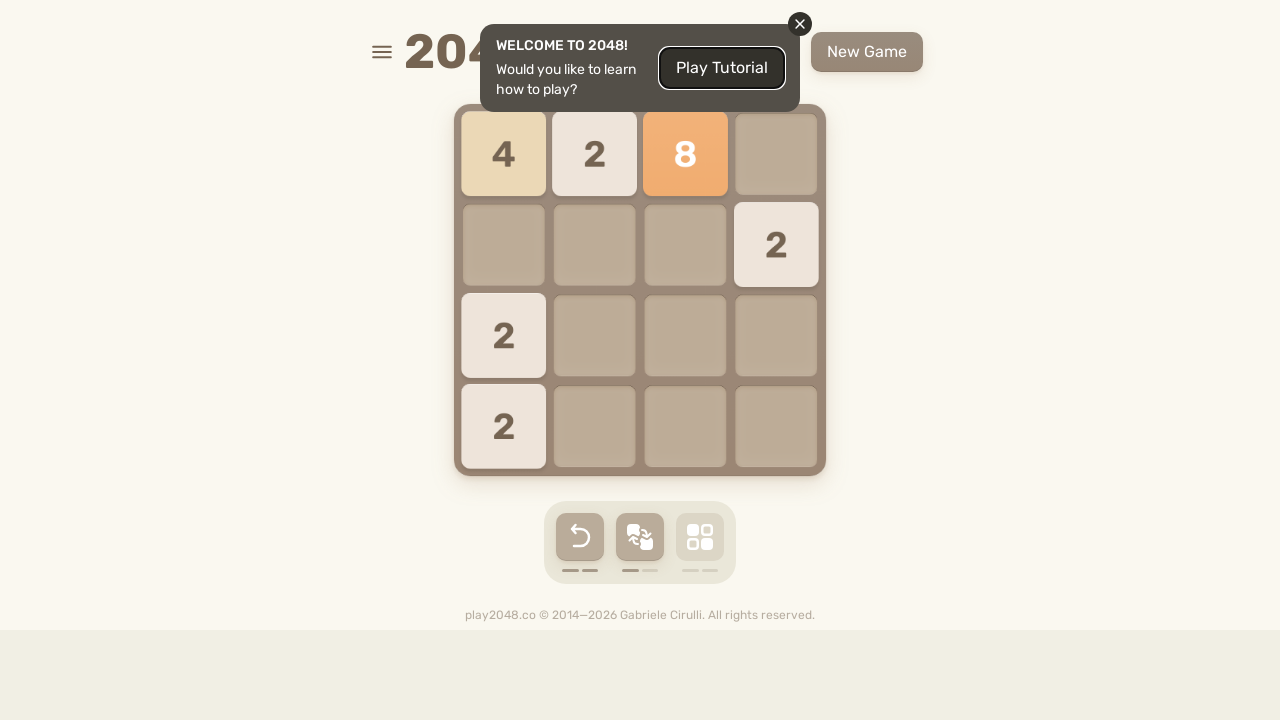

Waited 100ms for game to process move
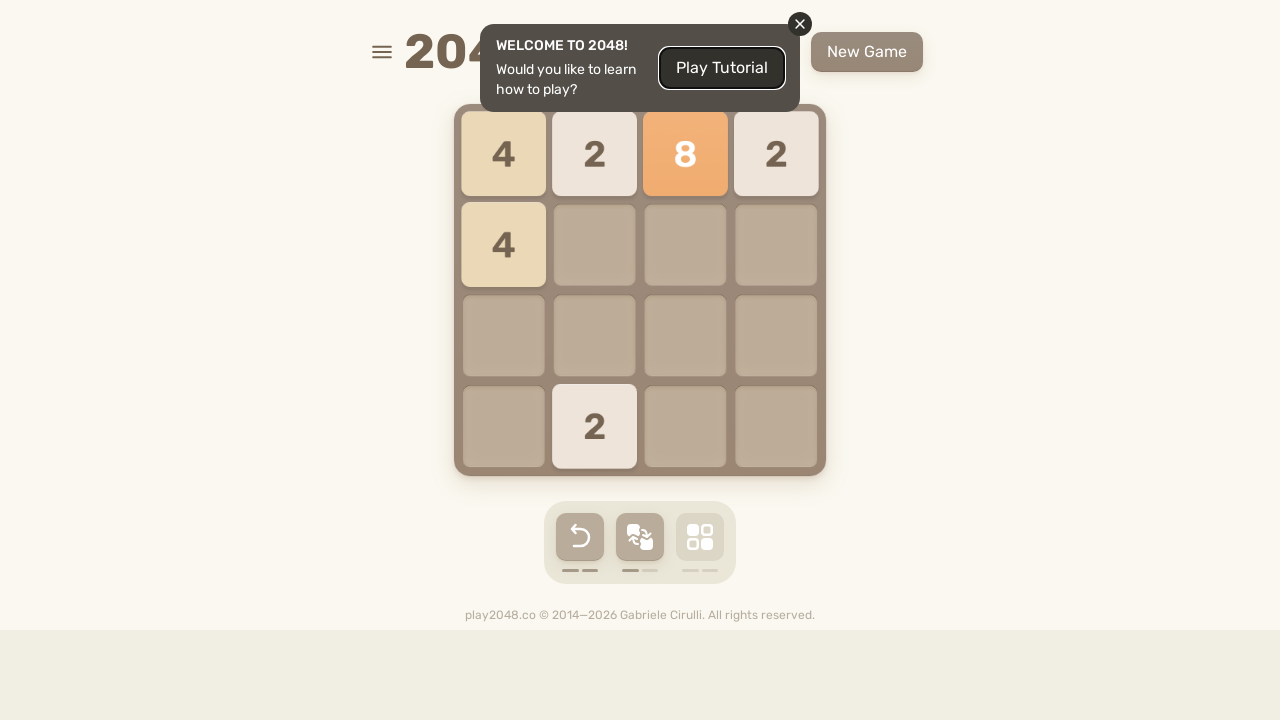

Pressed ArrowDown key
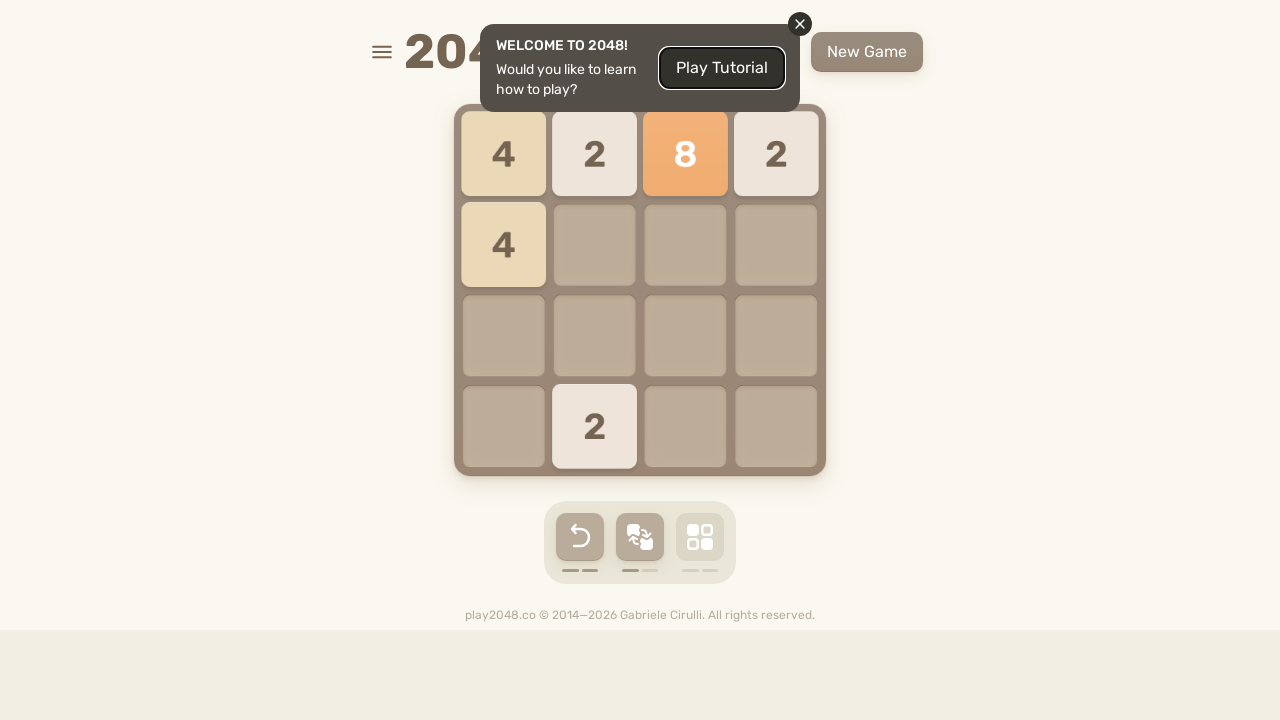

Waited 100ms for game to process move
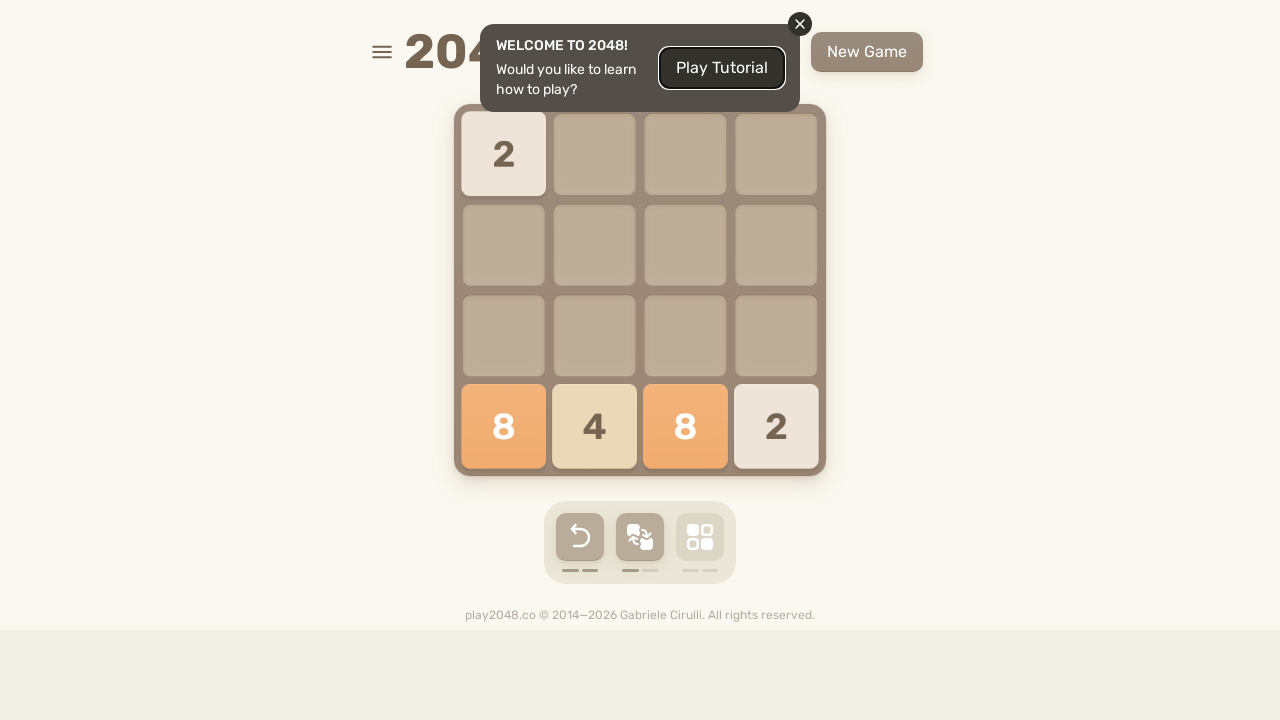

Pressed ArrowRight key
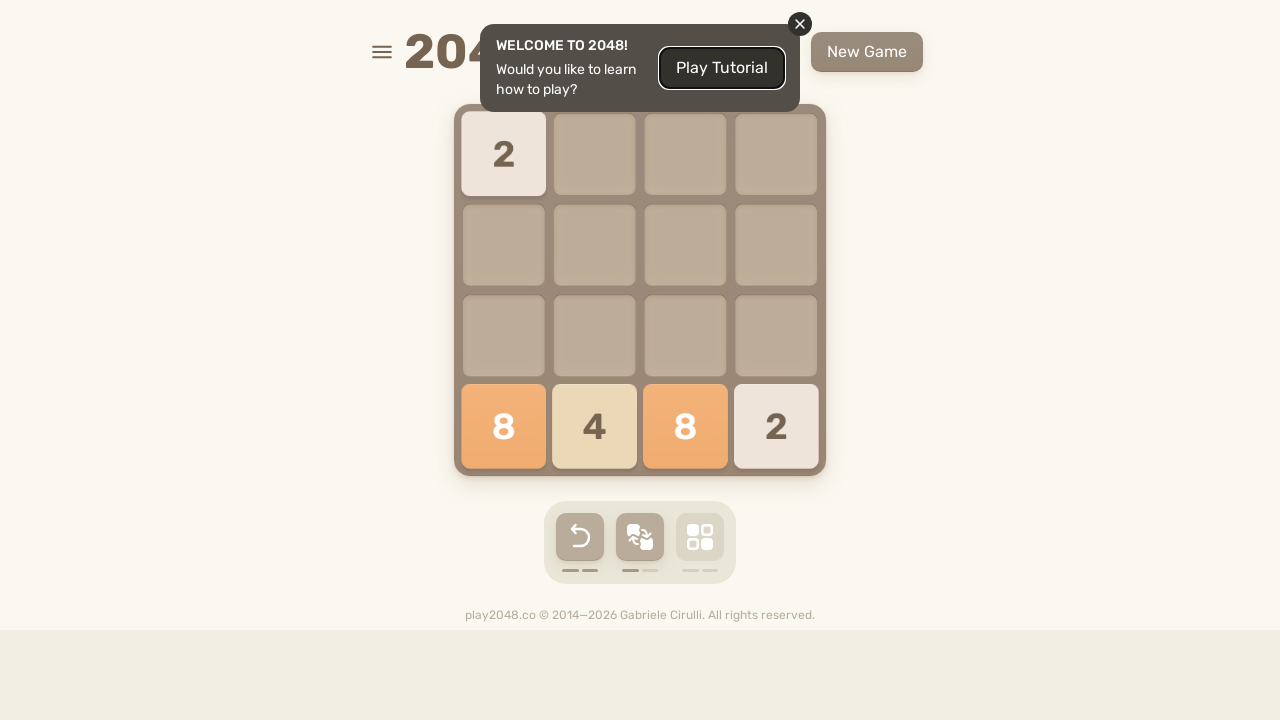

Waited 100ms for game to process move
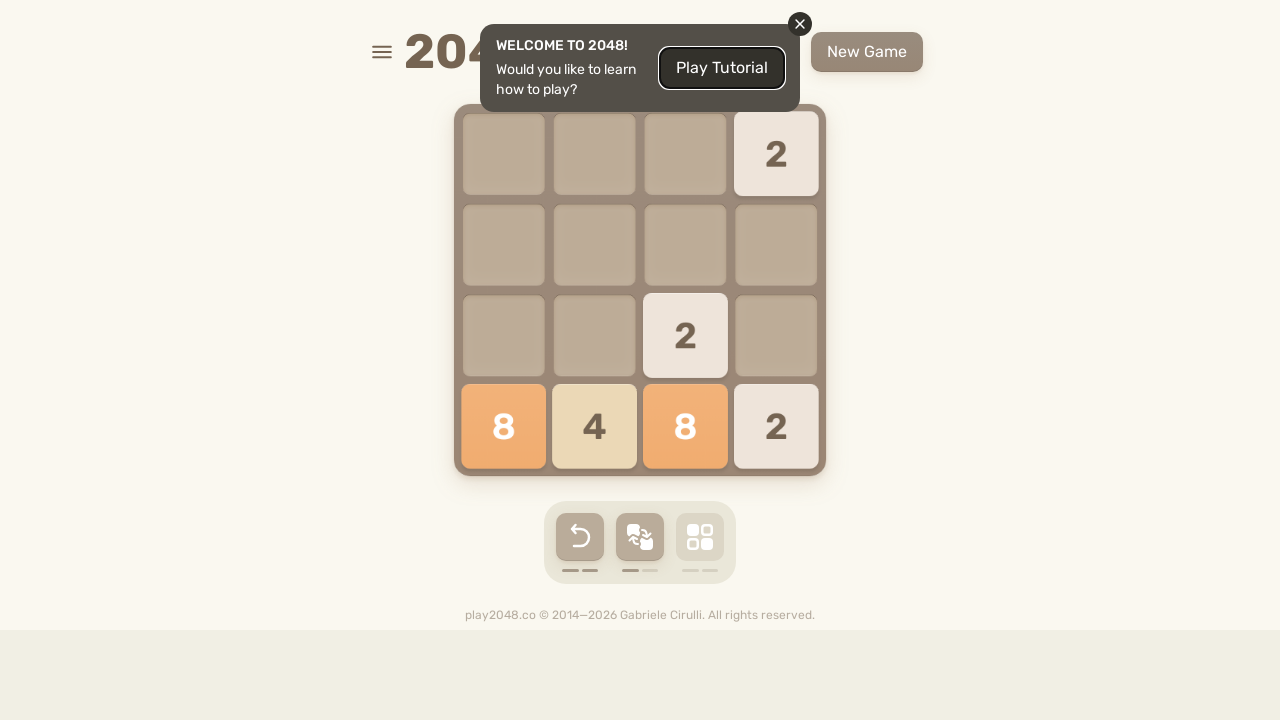

Pressed ArrowUp key
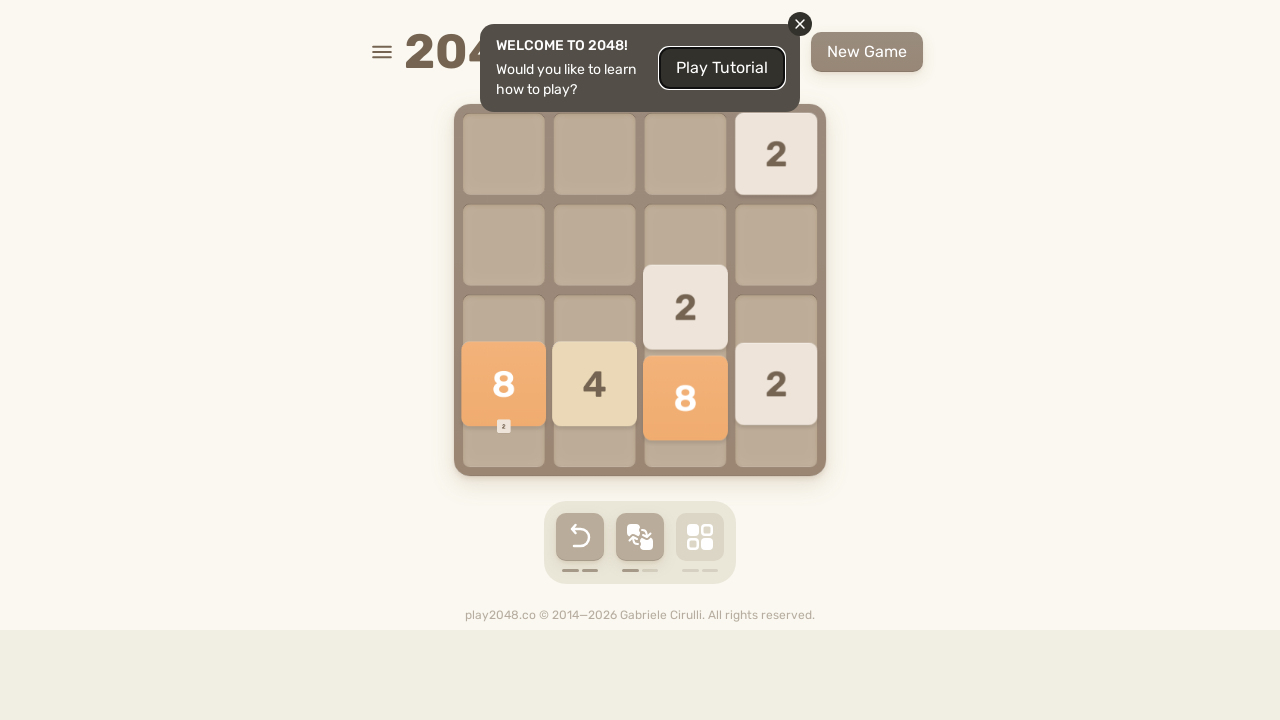

Waited 100ms for game to process move
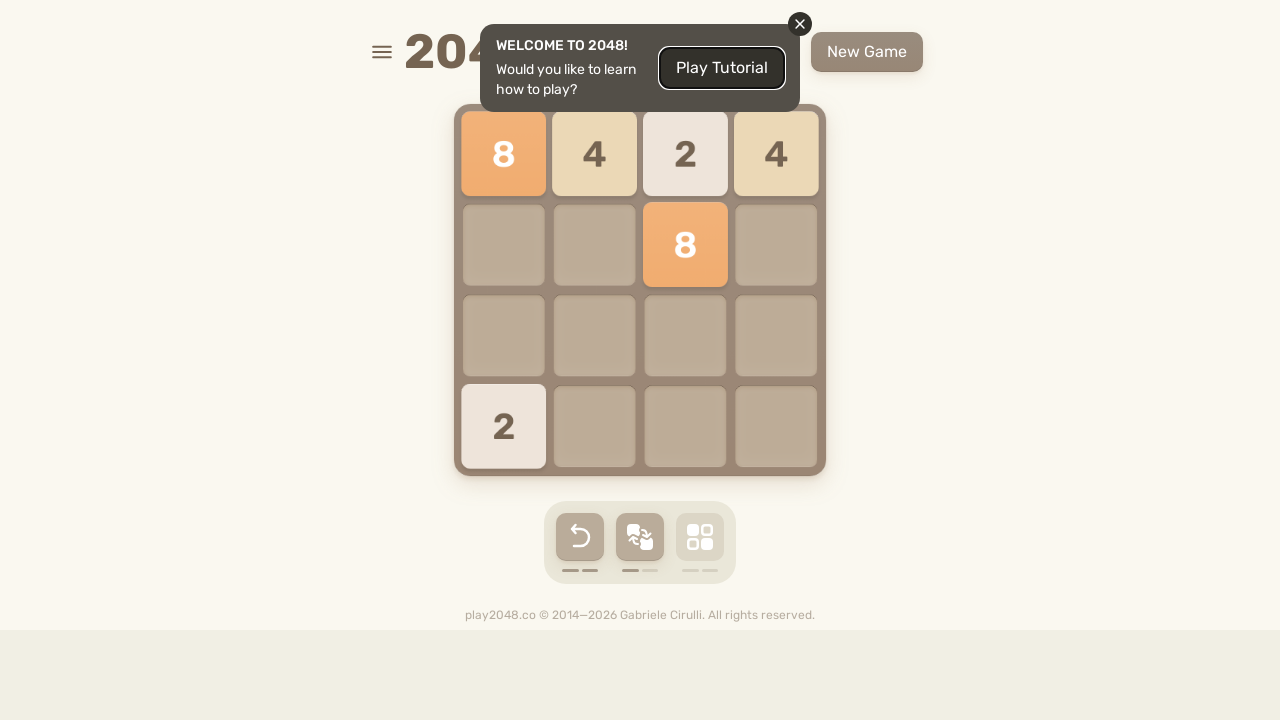

Pressed ArrowRight key
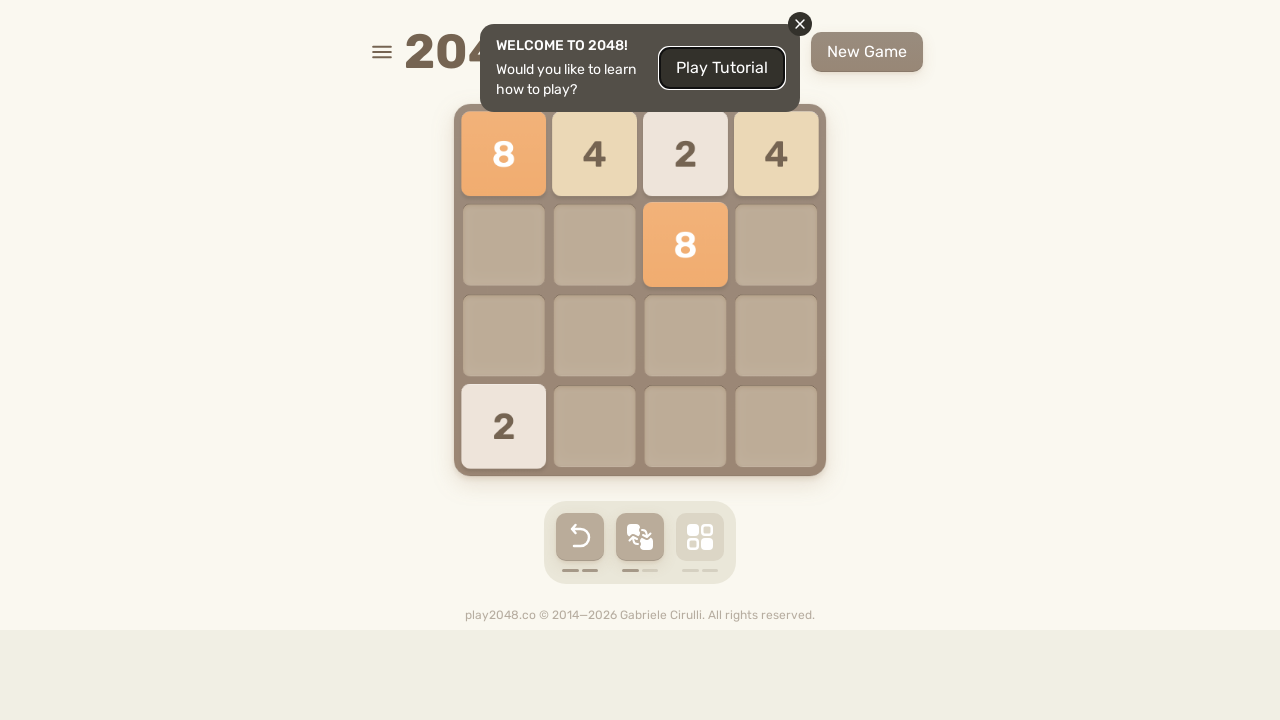

Waited 100ms for game to process move
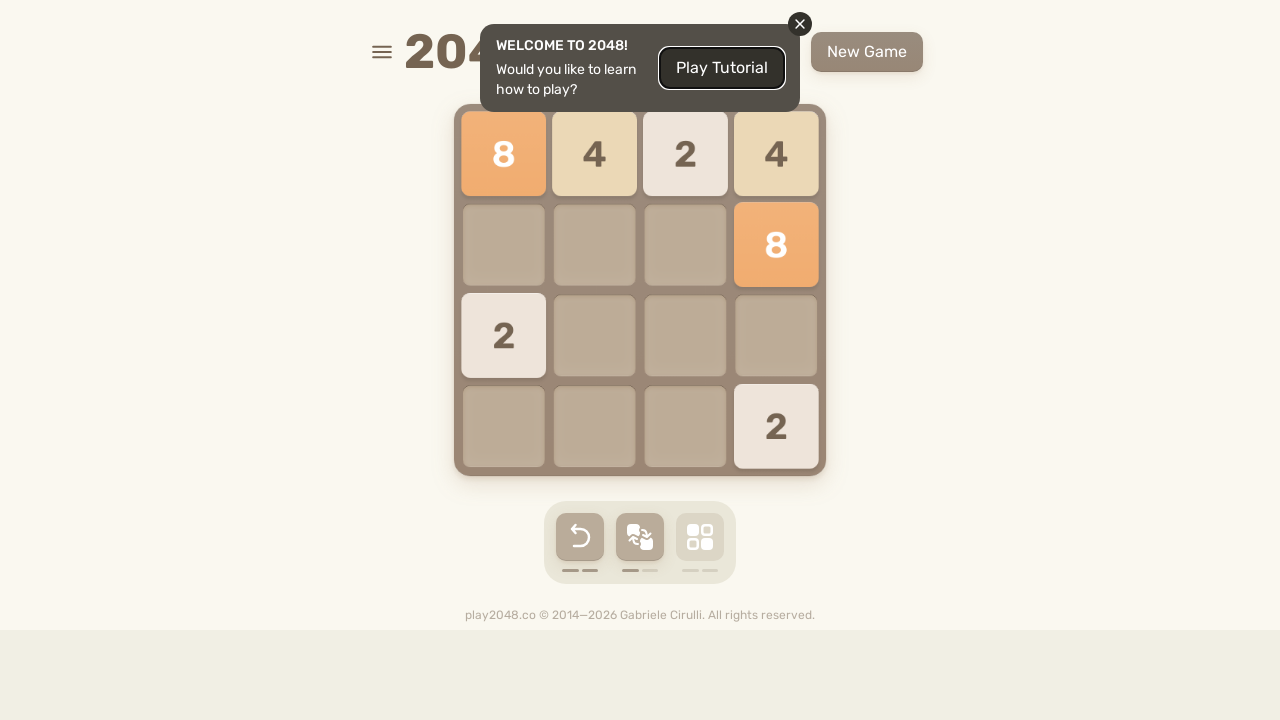

Pressed ArrowDown key
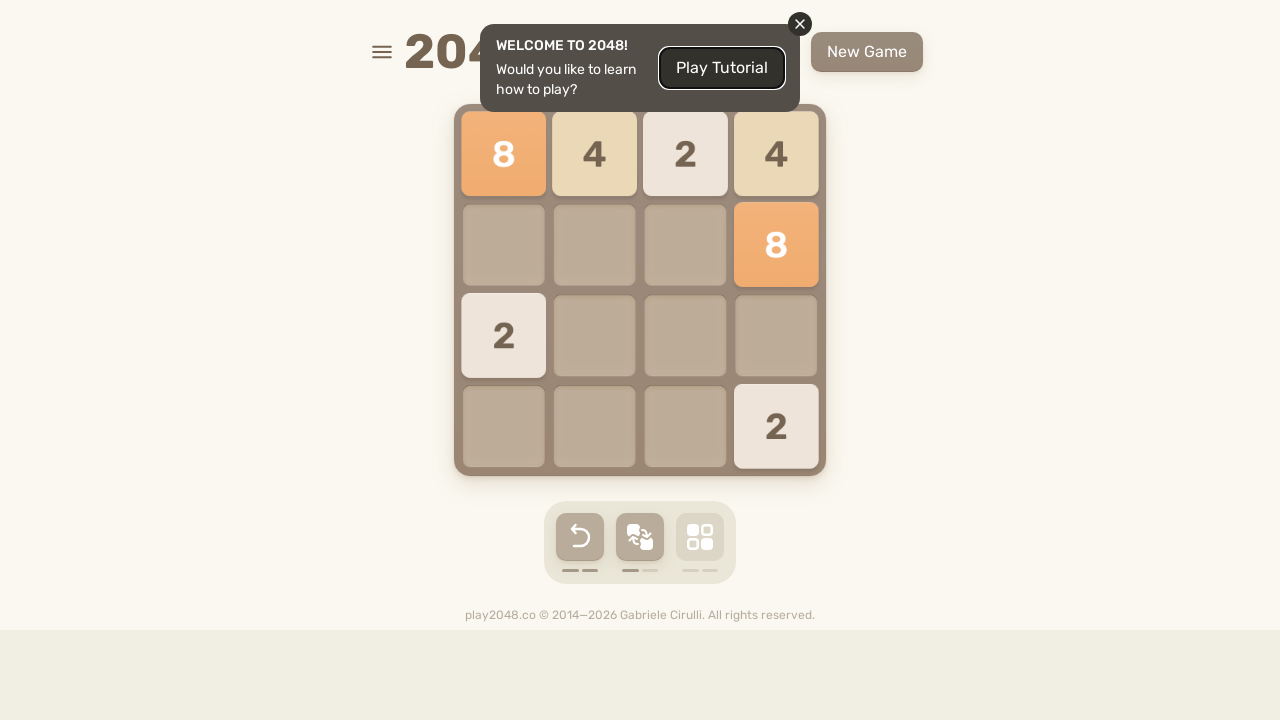

Waited 100ms for game to process move
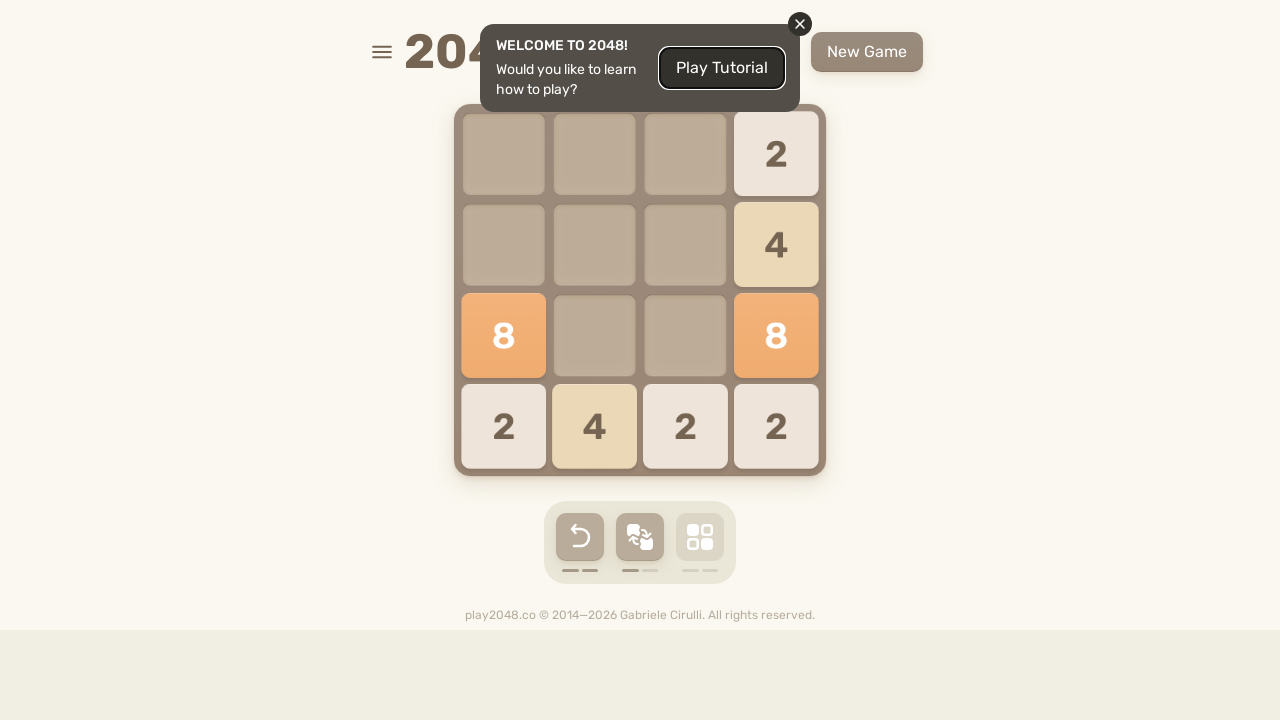

Pressed ArrowRight key
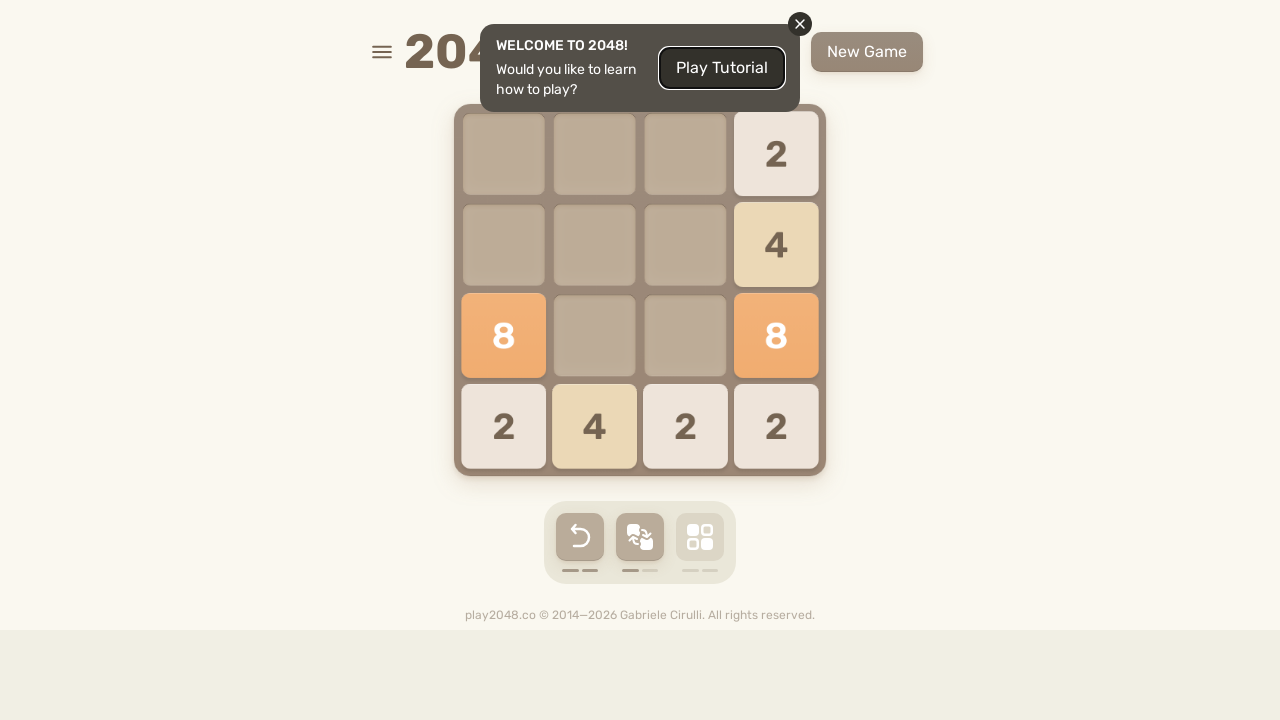

Waited 100ms for game to process move
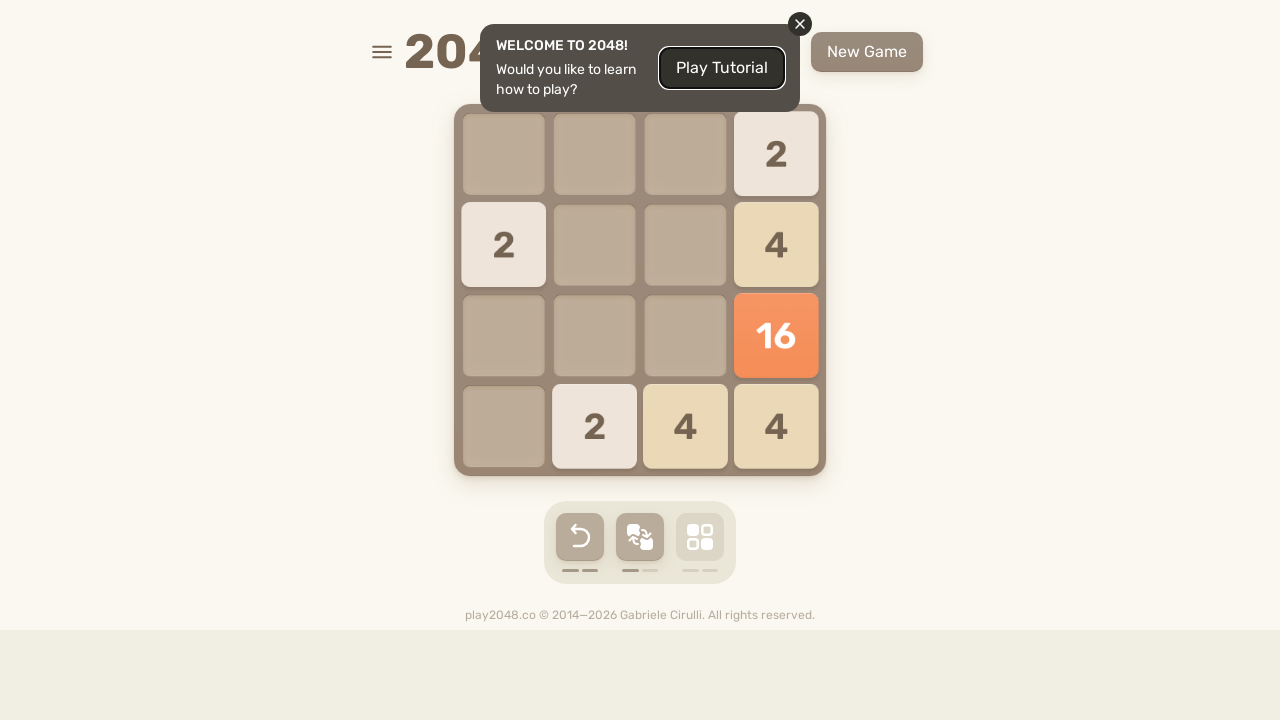

Pressed ArrowLeft key
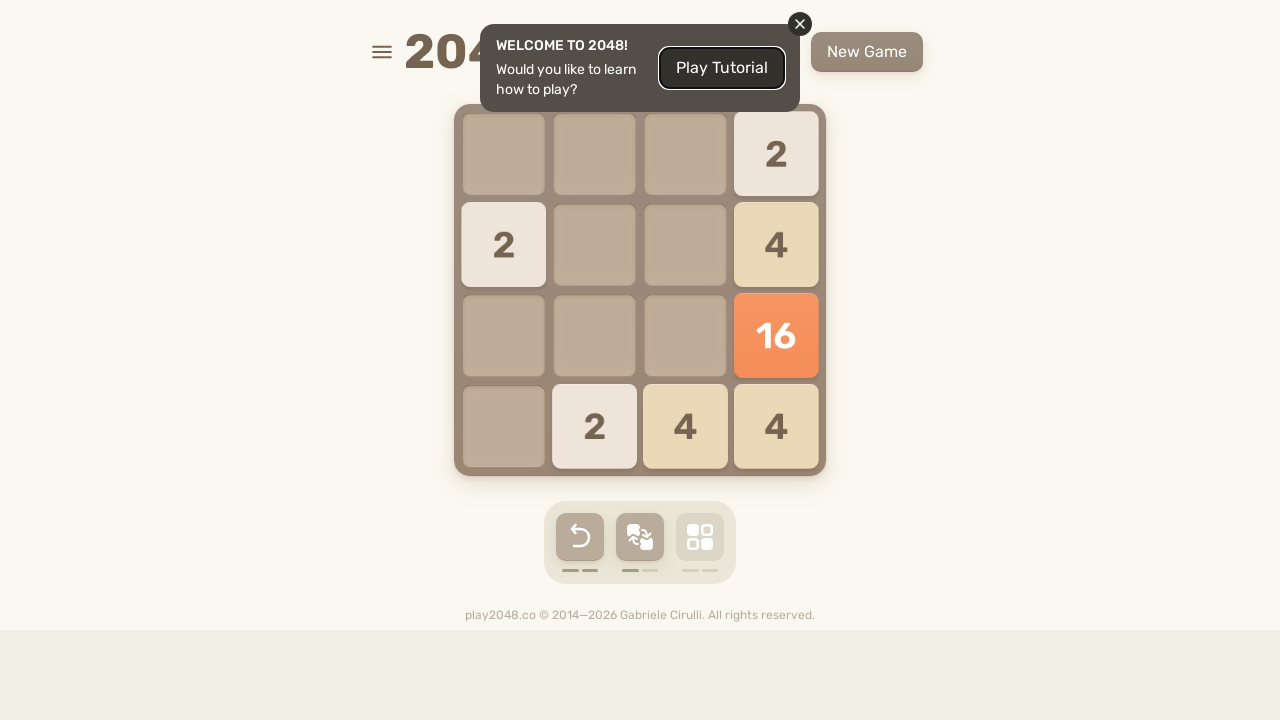

Waited 100ms for game to process move
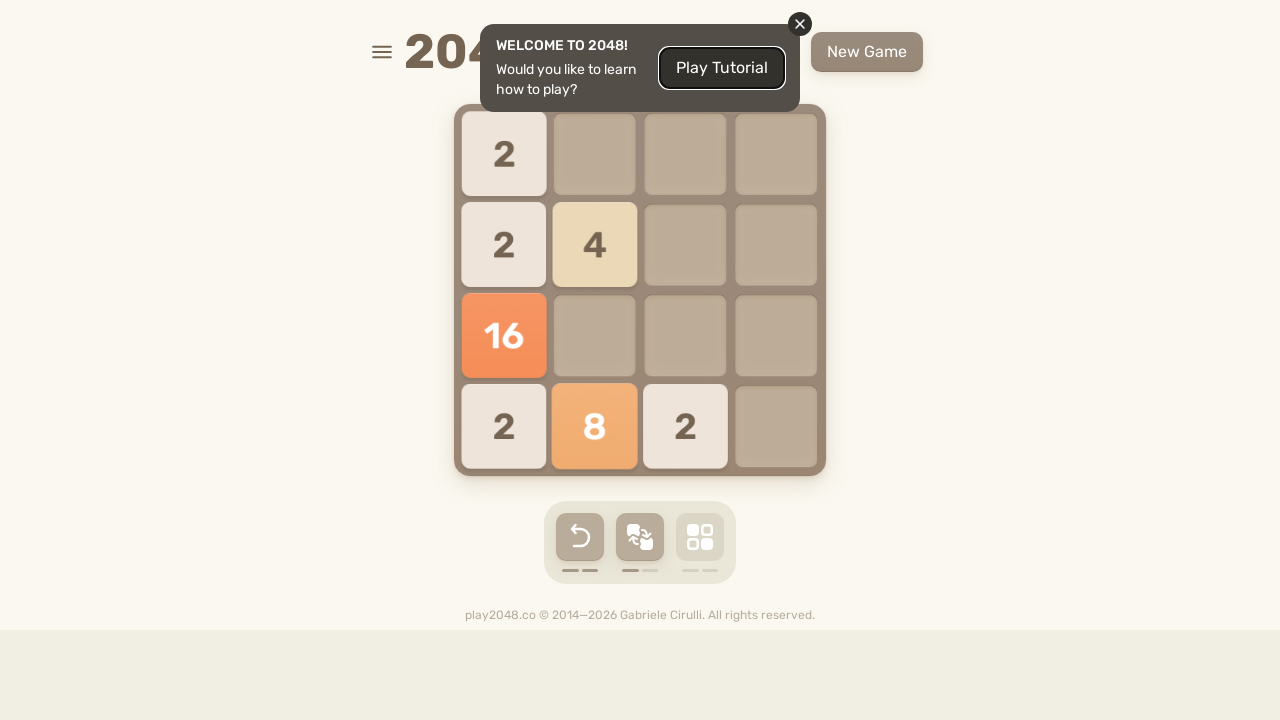

Pressed ArrowRight key
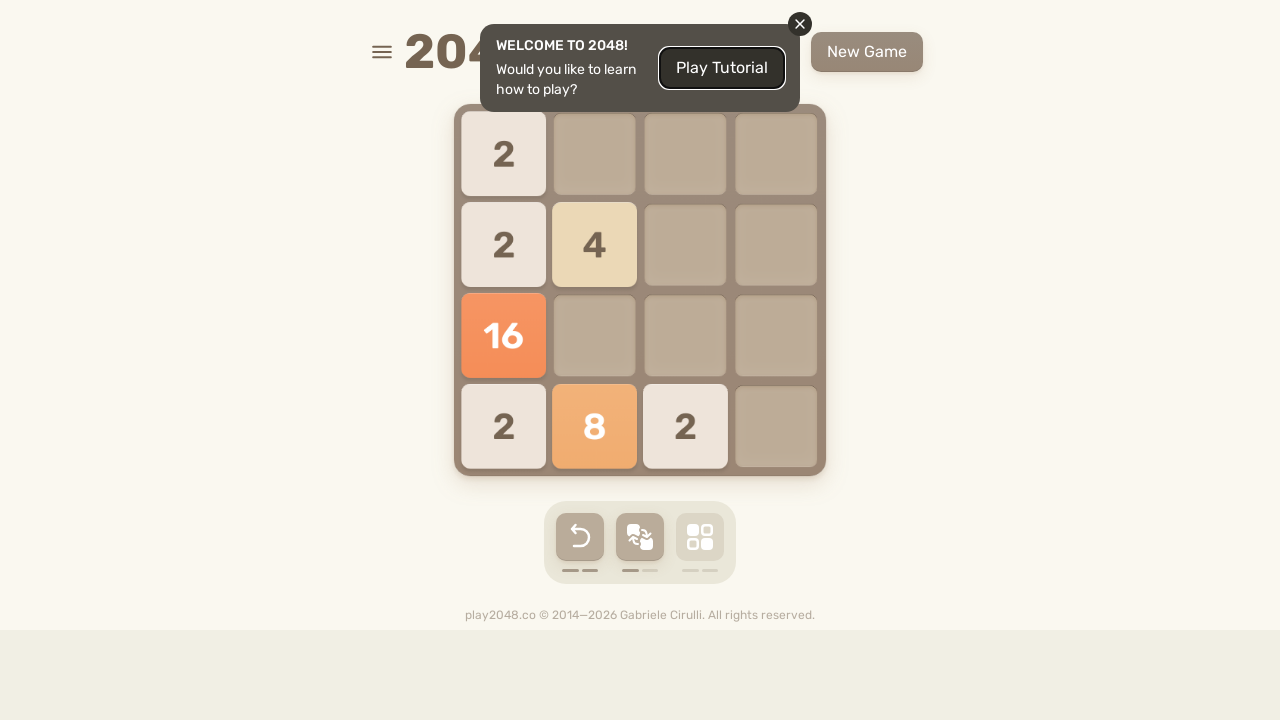

Waited 100ms for game to process move
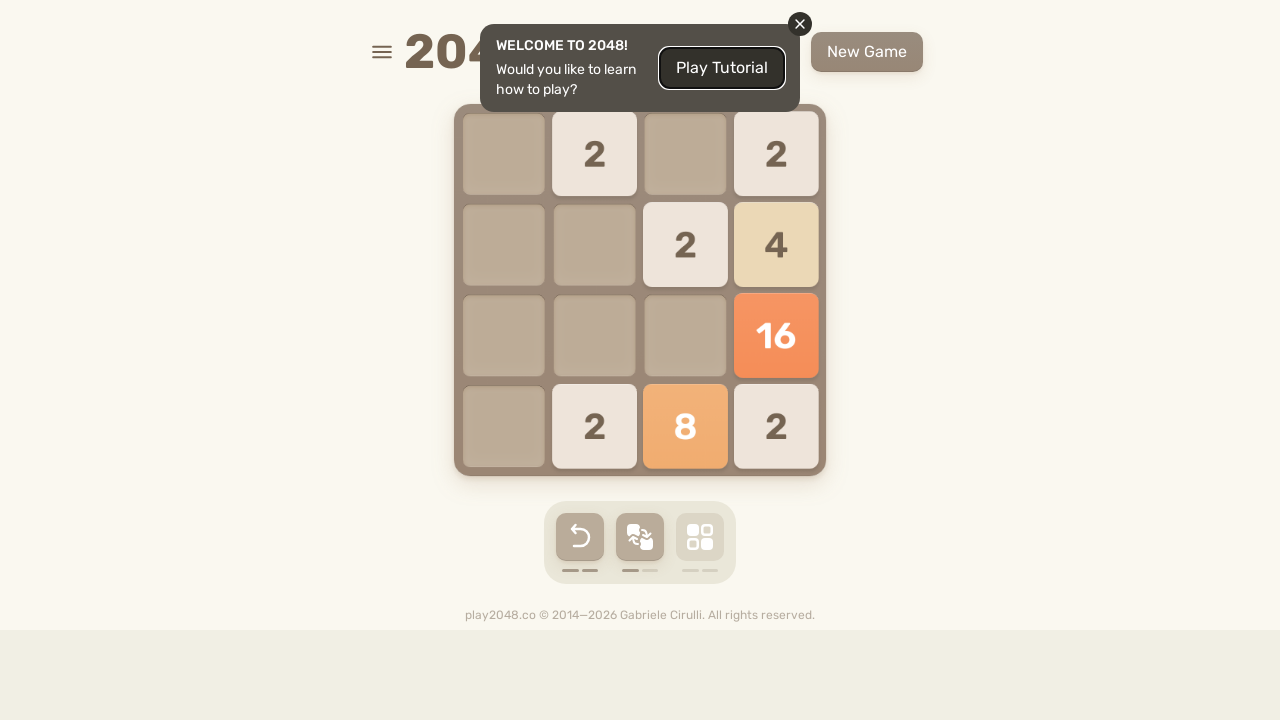

Pressed ArrowLeft key
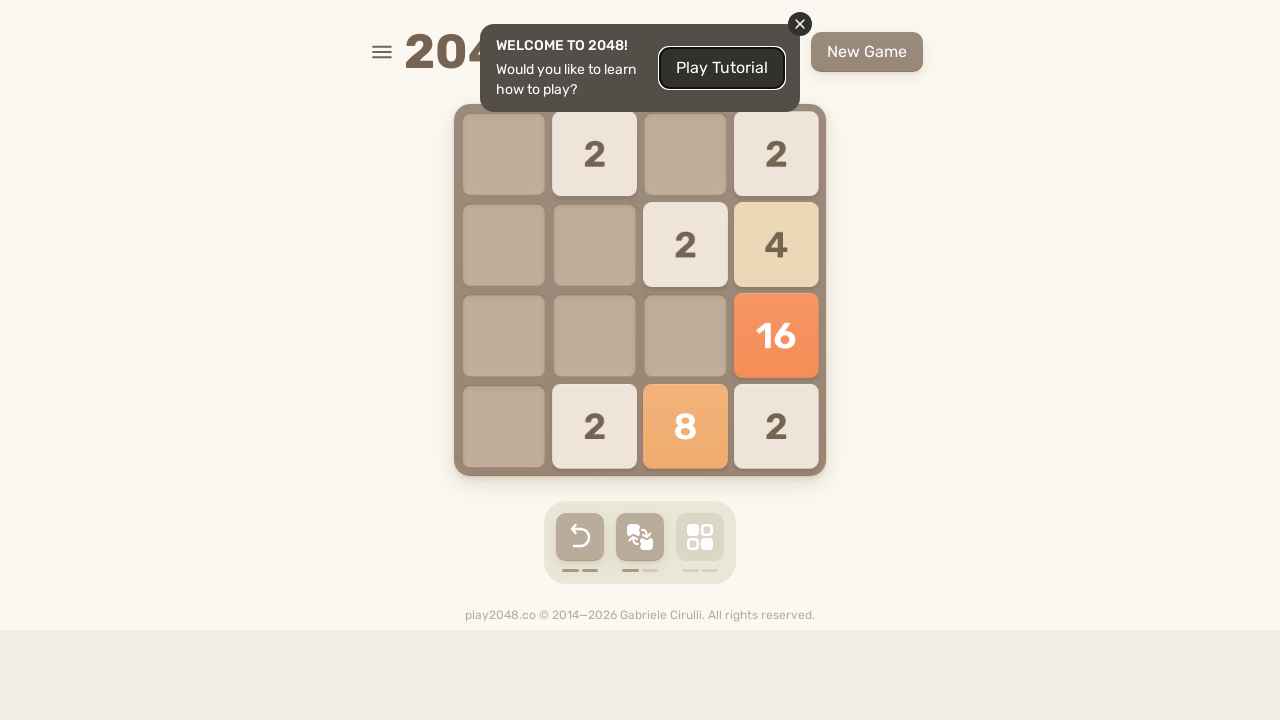

Waited 100ms for game to process move
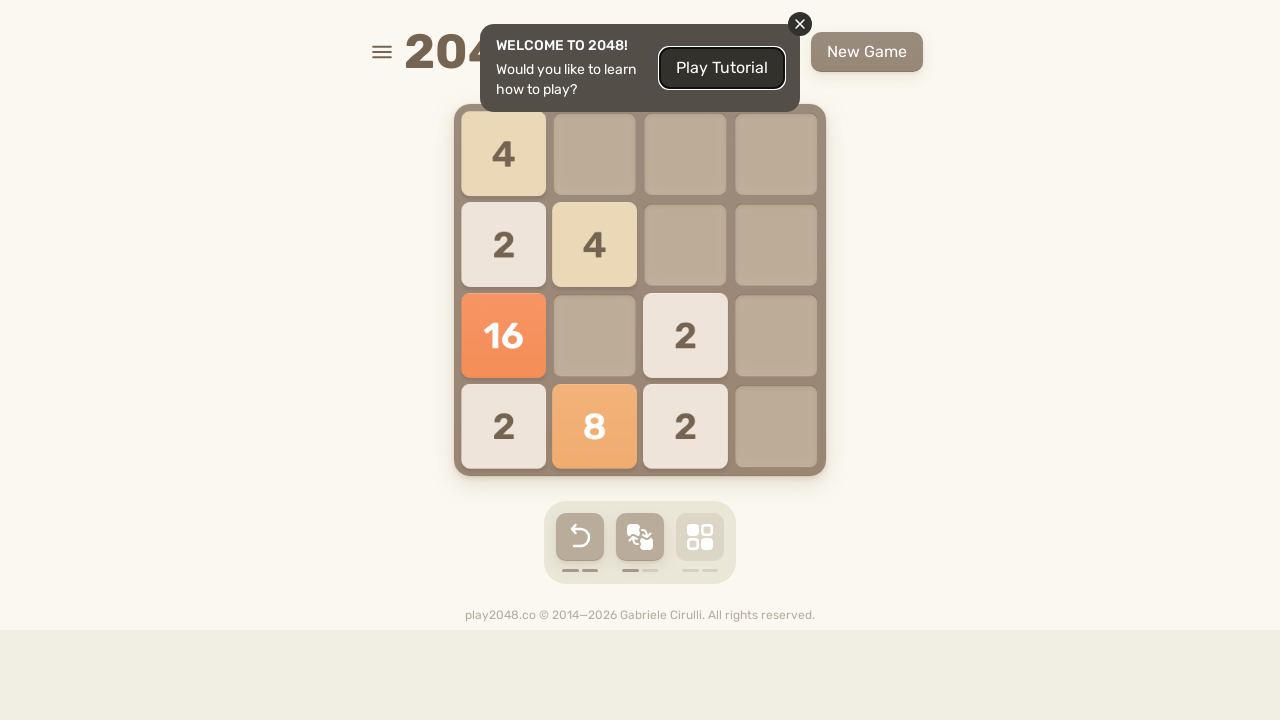

Pressed ArrowRight key
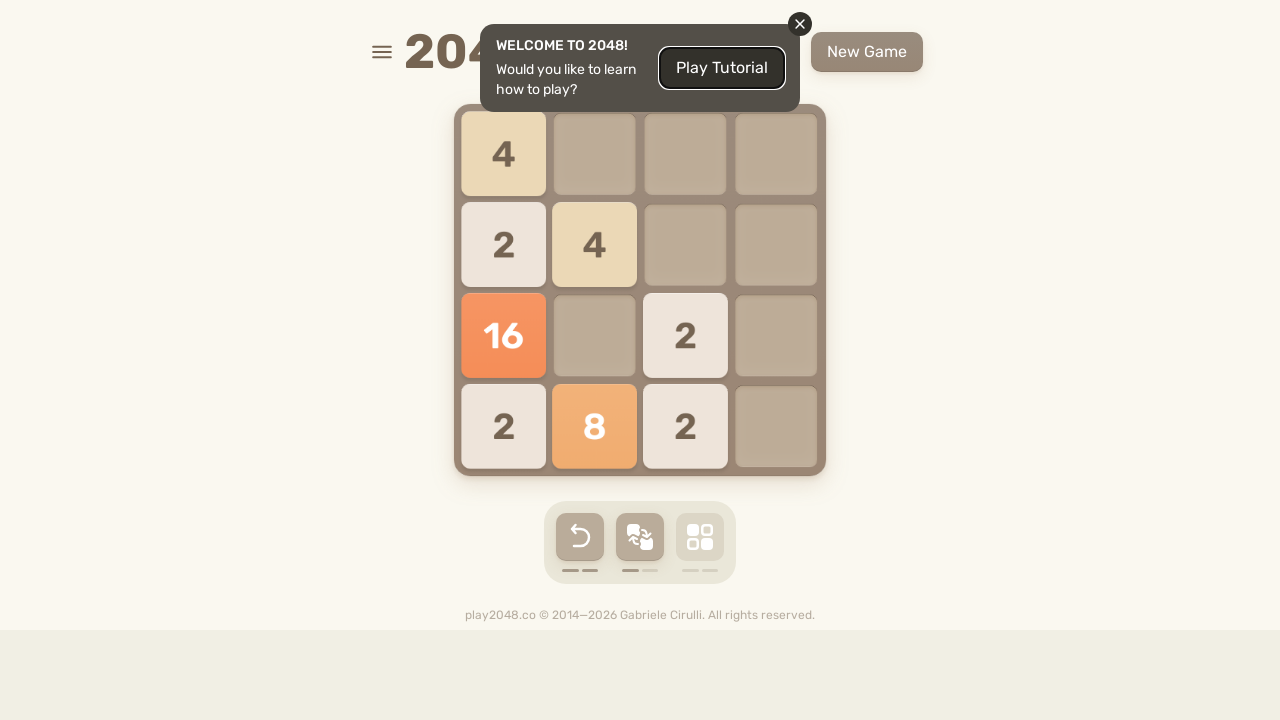

Waited 100ms for game to process move
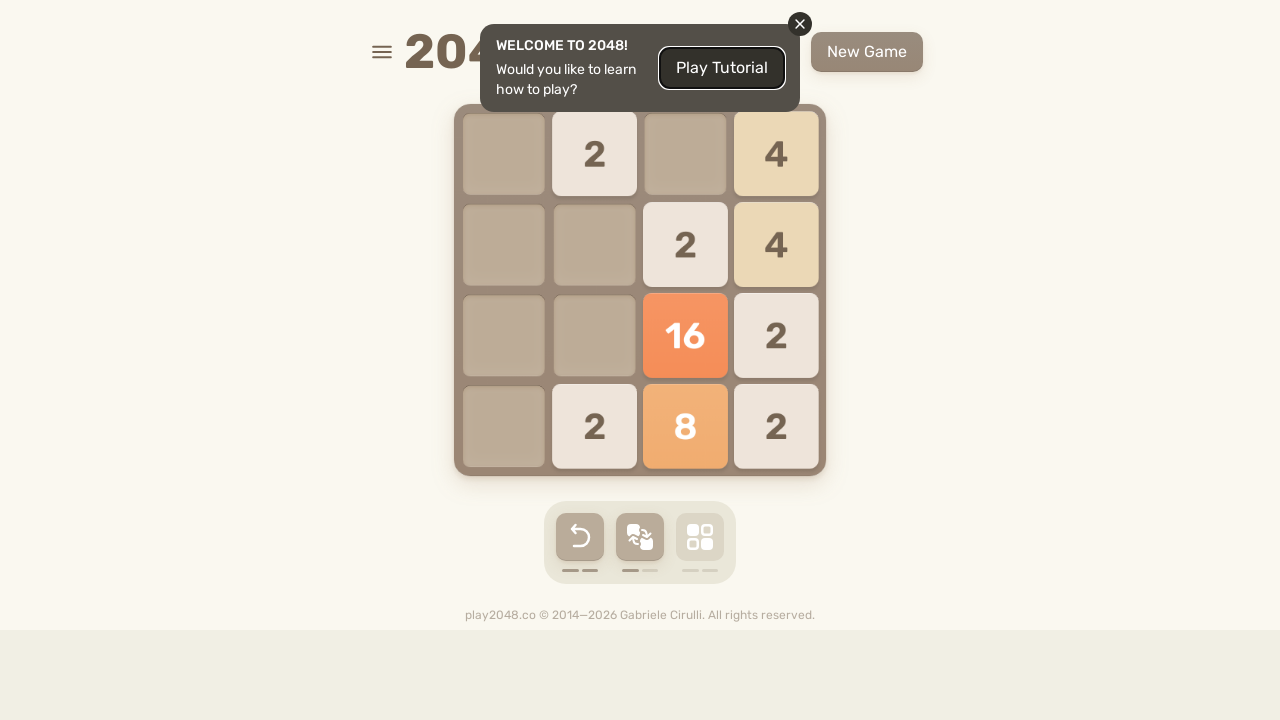

Pressed ArrowLeft key
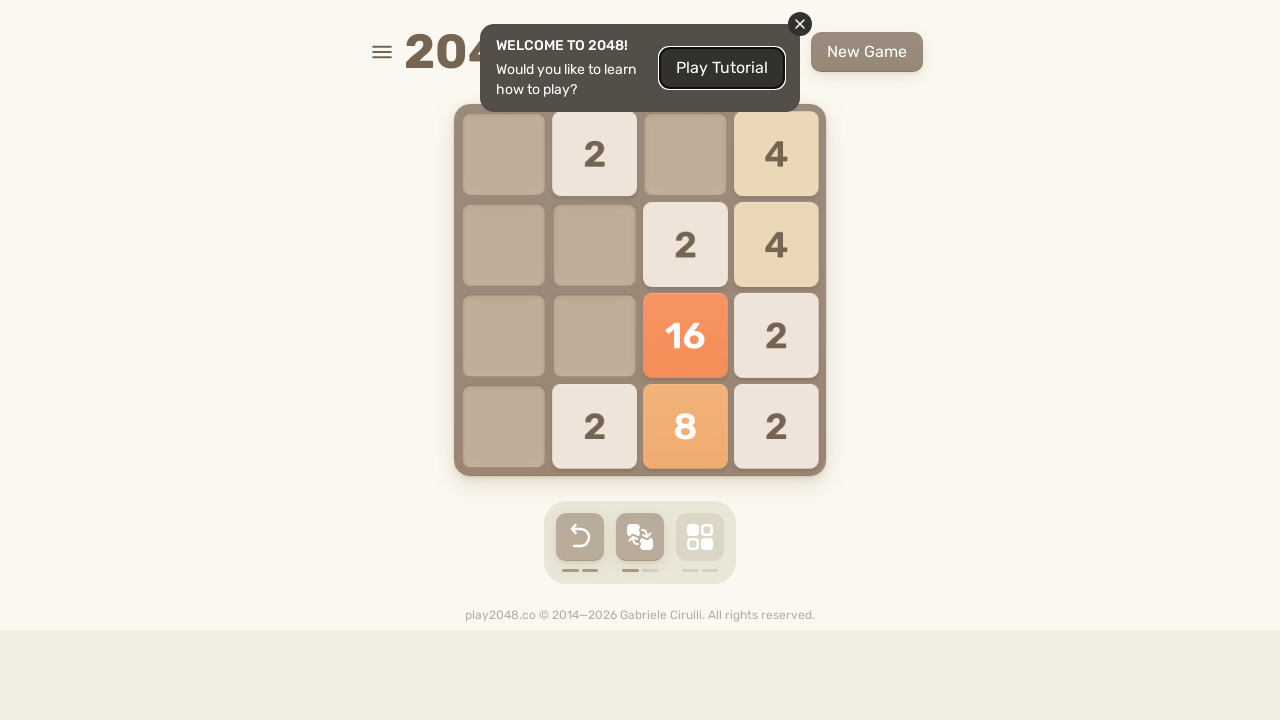

Waited 100ms for game to process move
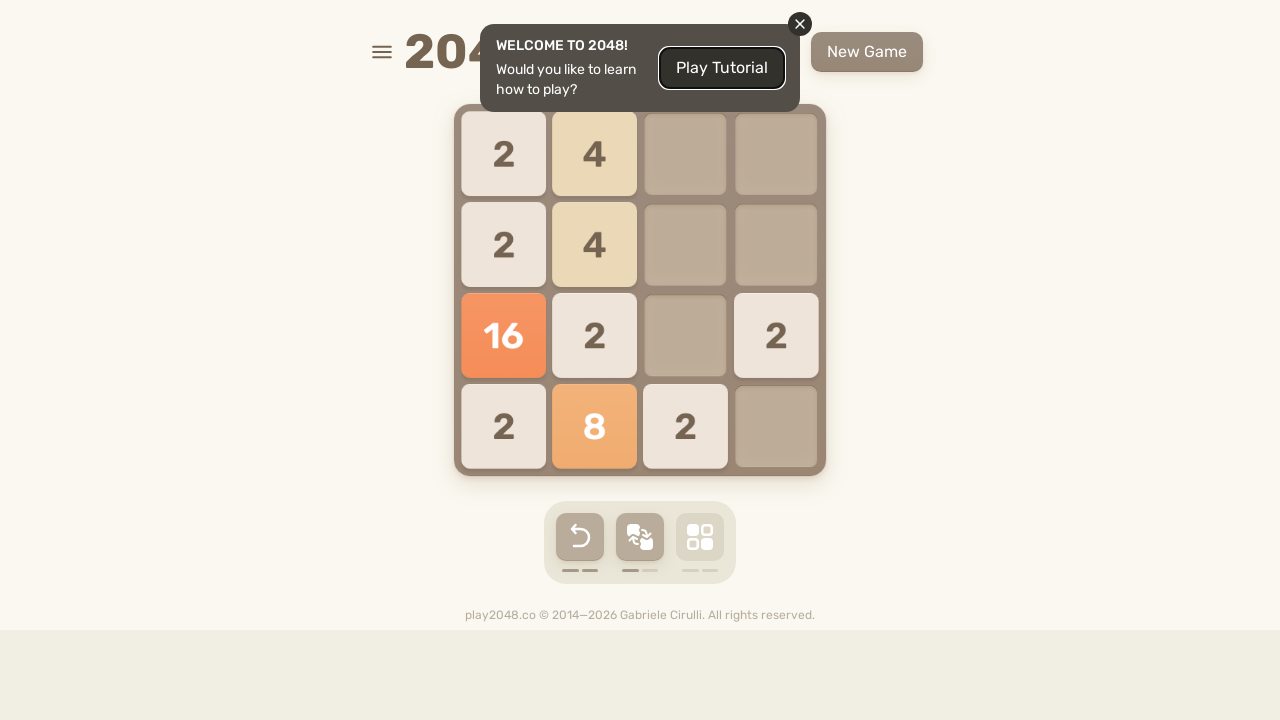

Pressed ArrowRight key
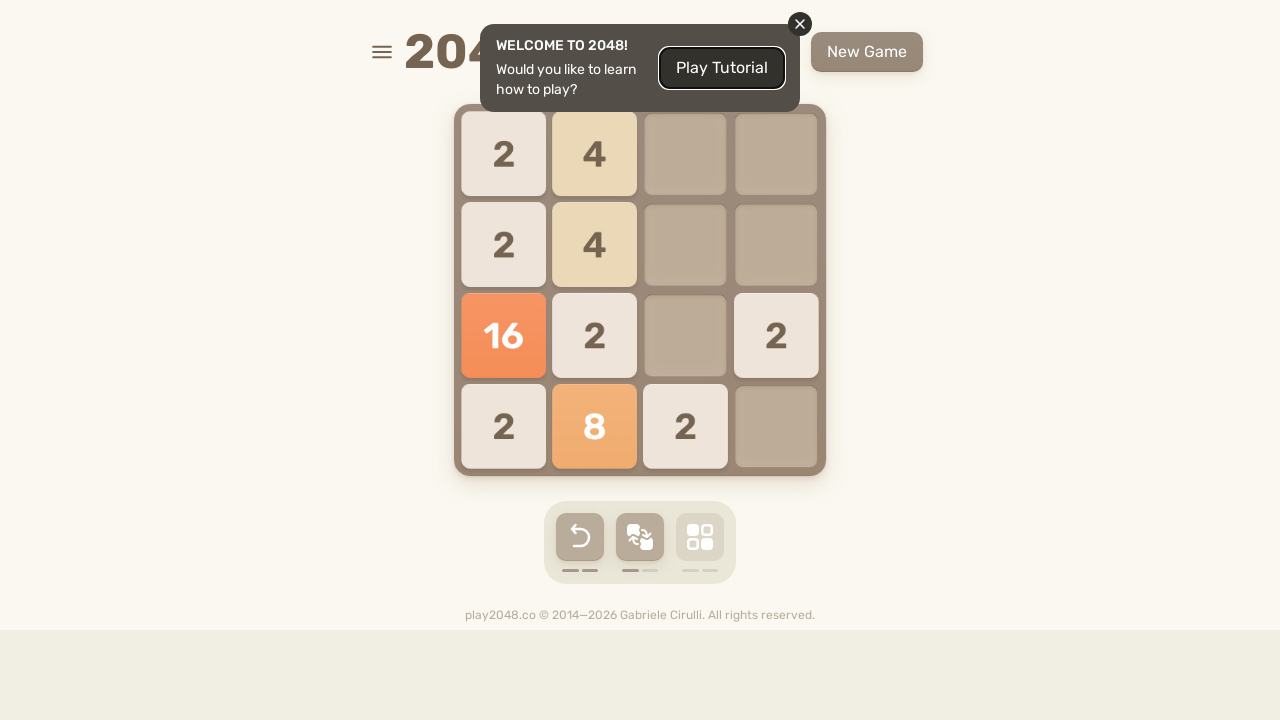

Waited 100ms for game to process move
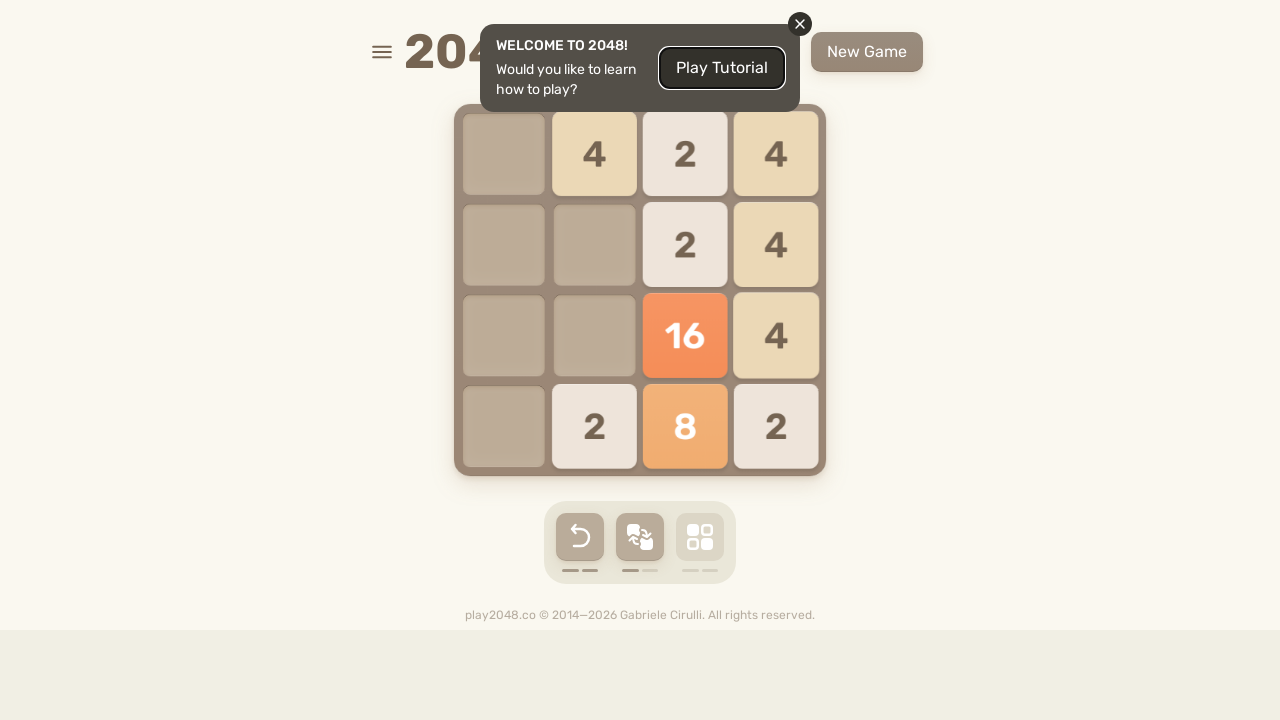

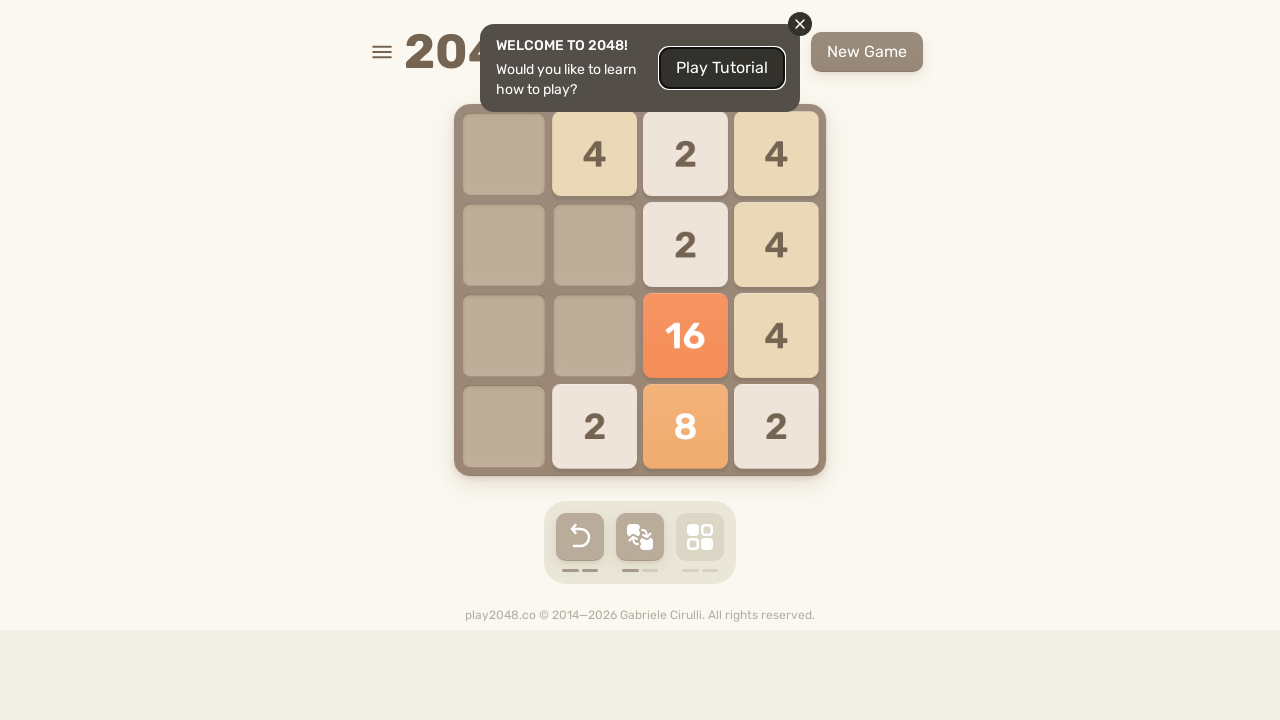